Tests XYZ Bank application by creating customers, opening accounts, performing deposits and withdrawals, and then cleaning up by deleting all created customers

Starting URL: https://www.globalsqa.com/angularJs-protractor/BankingProject/#/login

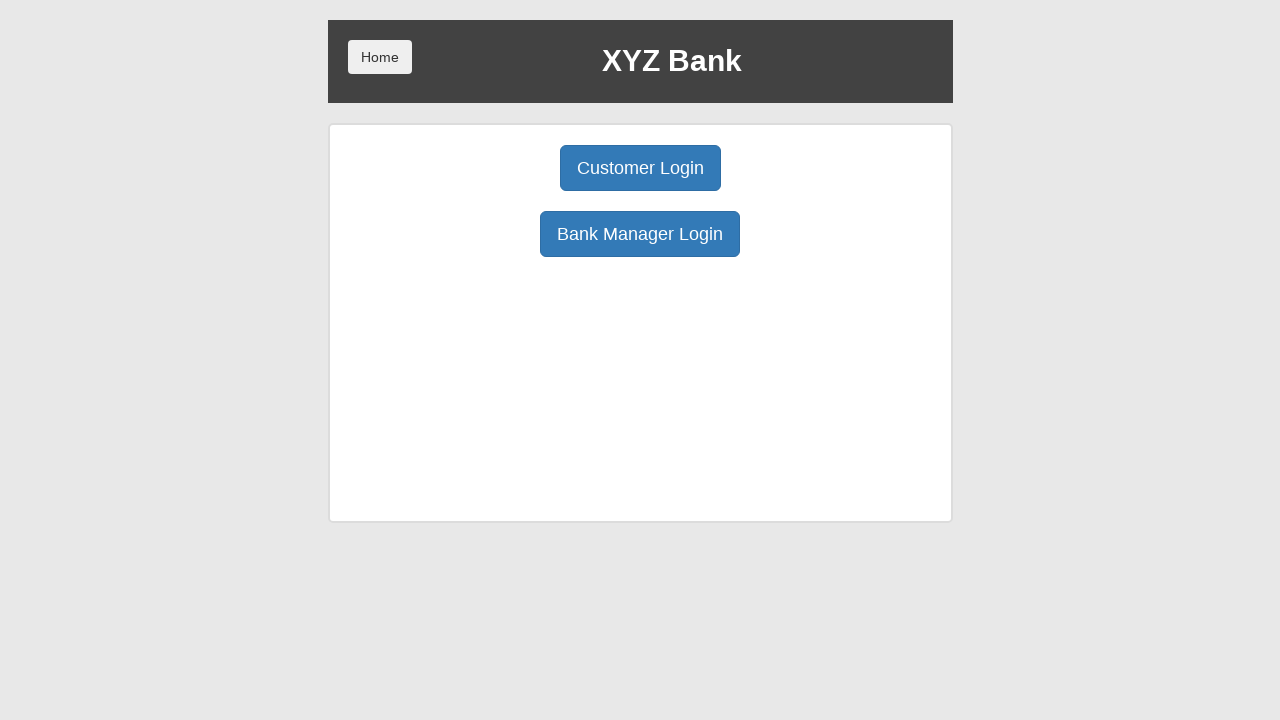

Clicked Bank Manager Login button at (640, 234) on button:has-text('Bank Manager Login')
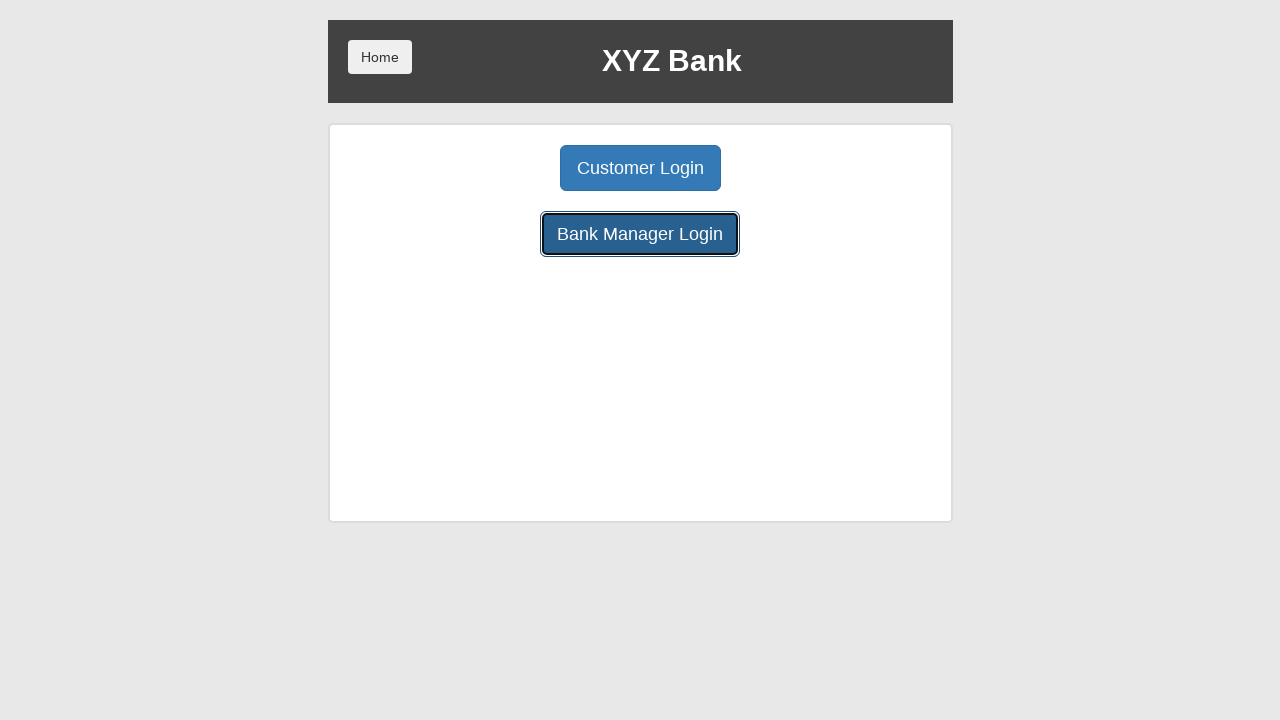

Clicked Add Customer button at (502, 168) on button[ng-class='btnClass1']
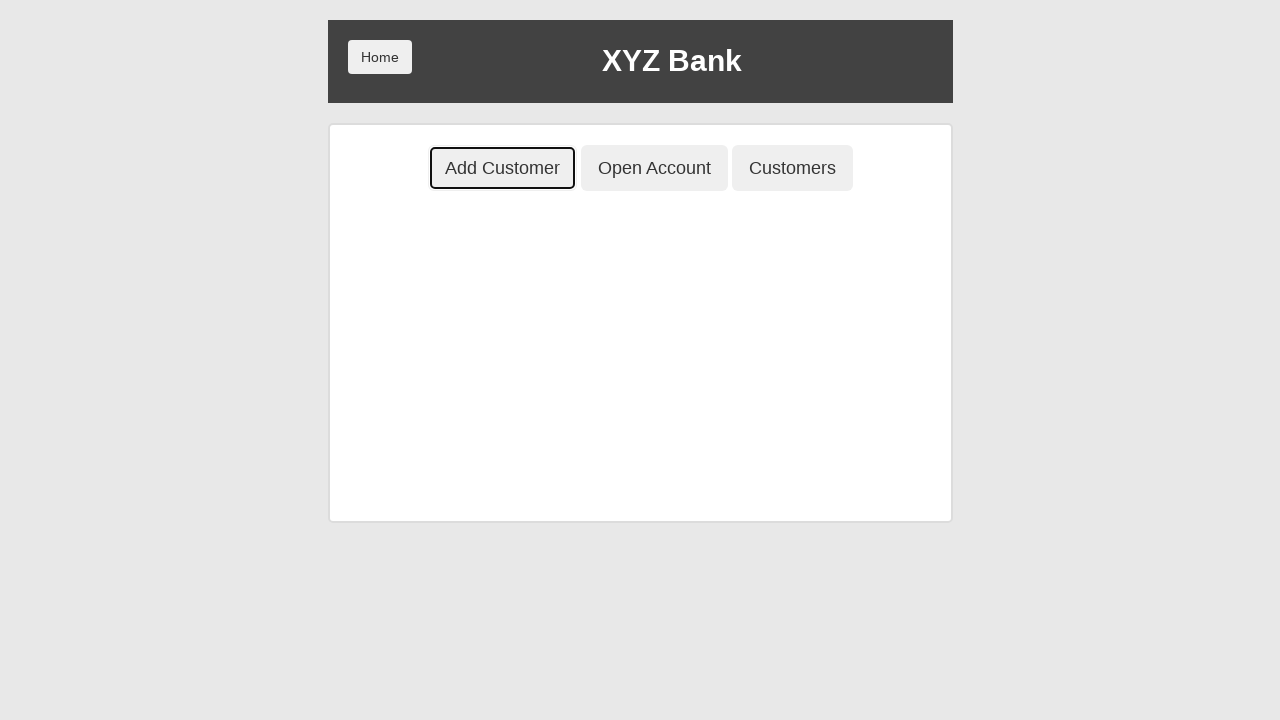

Filled first name field with 'John0' on input[placeholder='First Name']
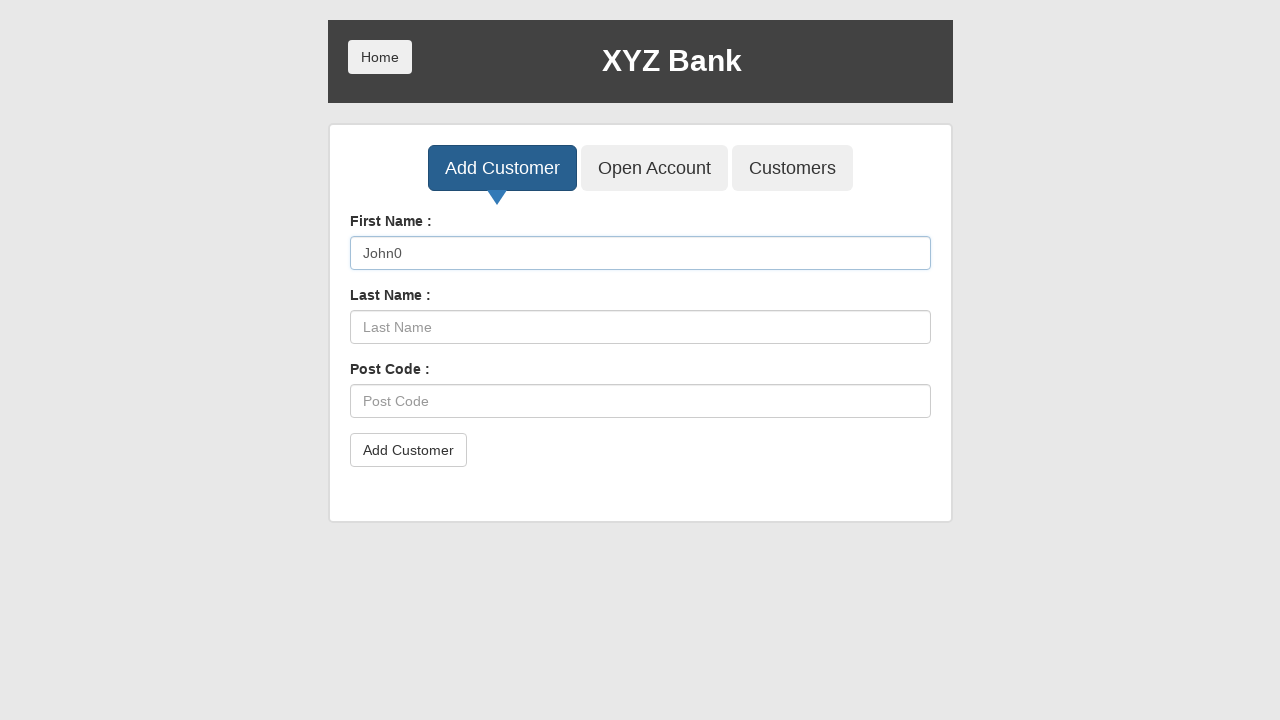

Filled last name field with 'Doe0' on input[placeholder='Last Name']
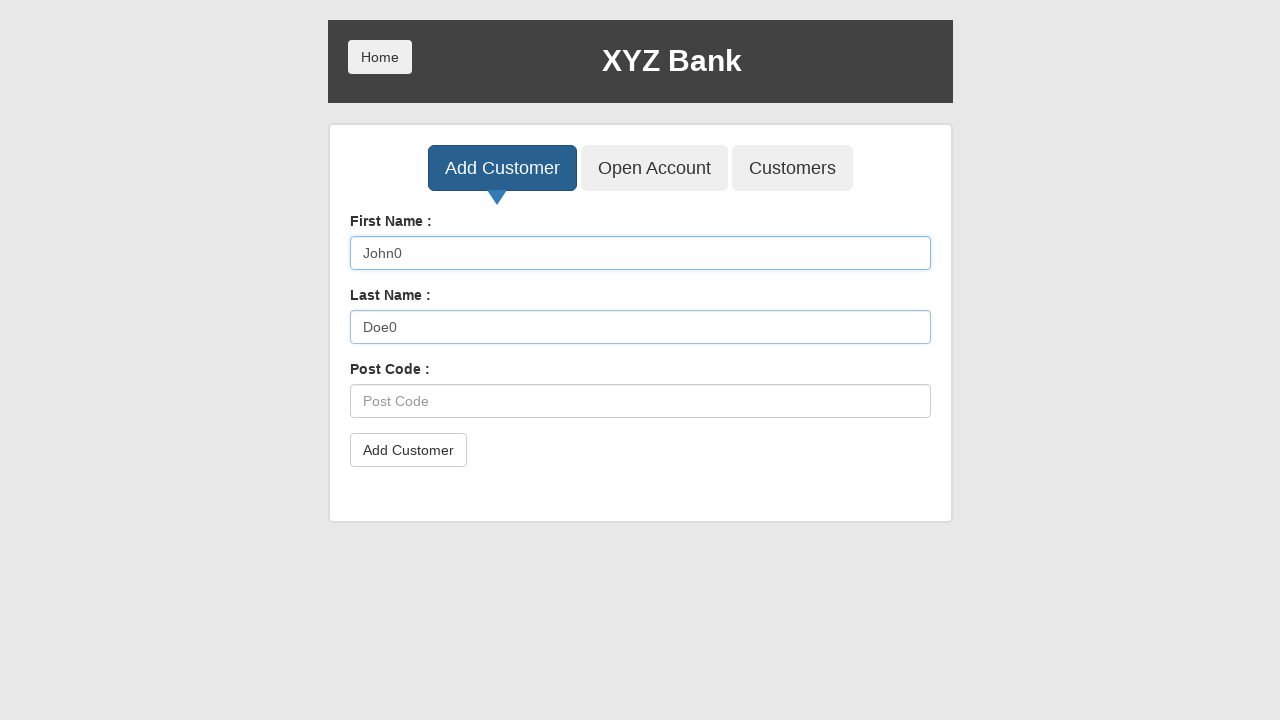

Filled post code field with '12340' on input[placeholder='Post Code']
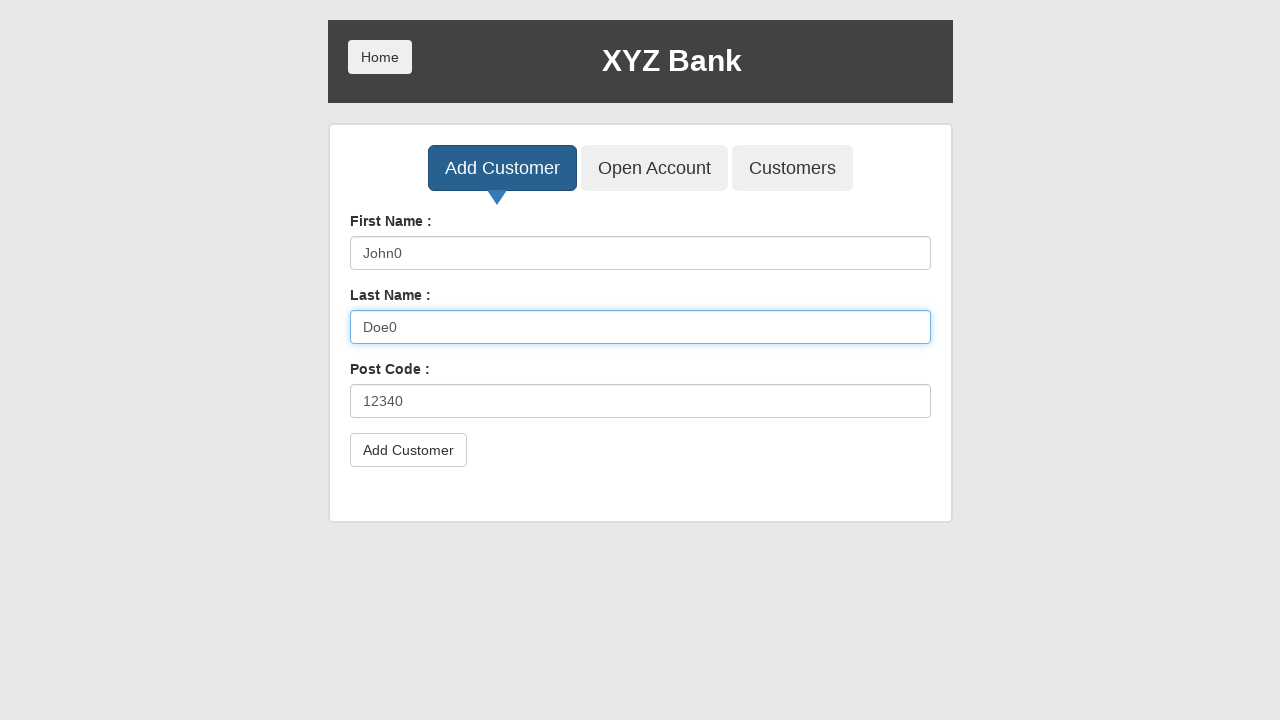

Clicked submit button to add customer 1 at (408, 450) on button[type='submit']
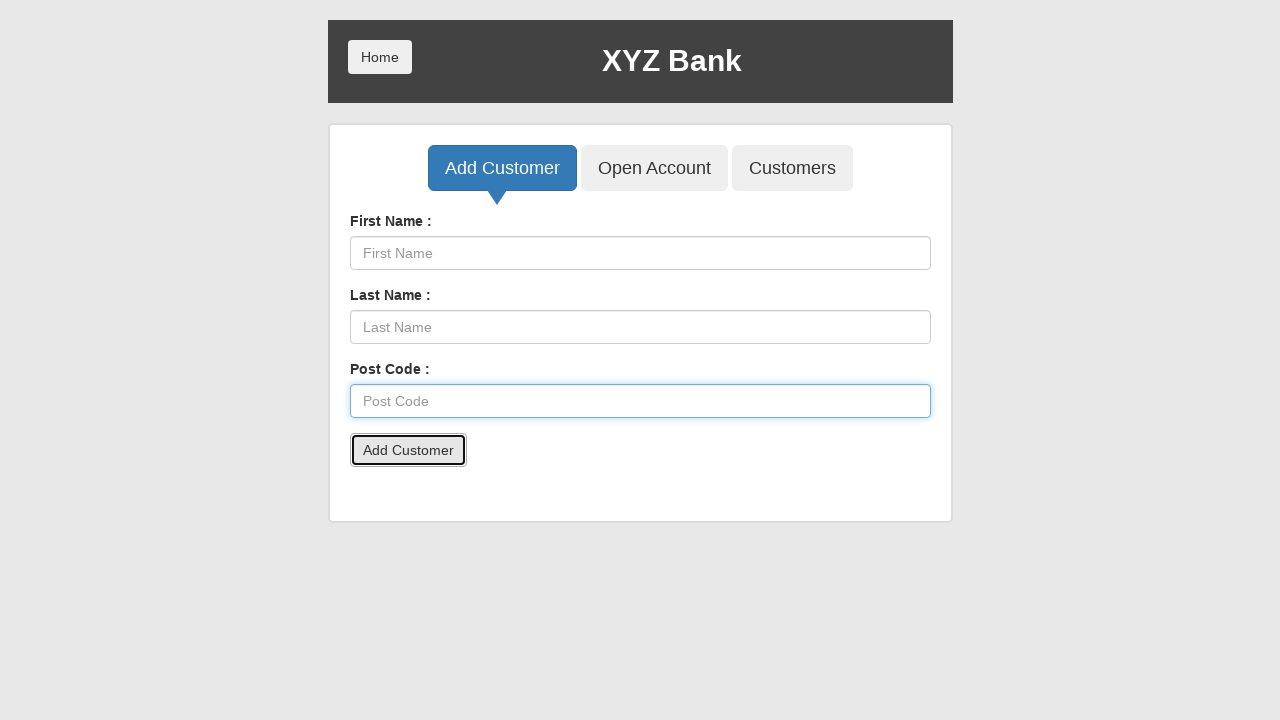

Accepted confirmation alert for customer 1
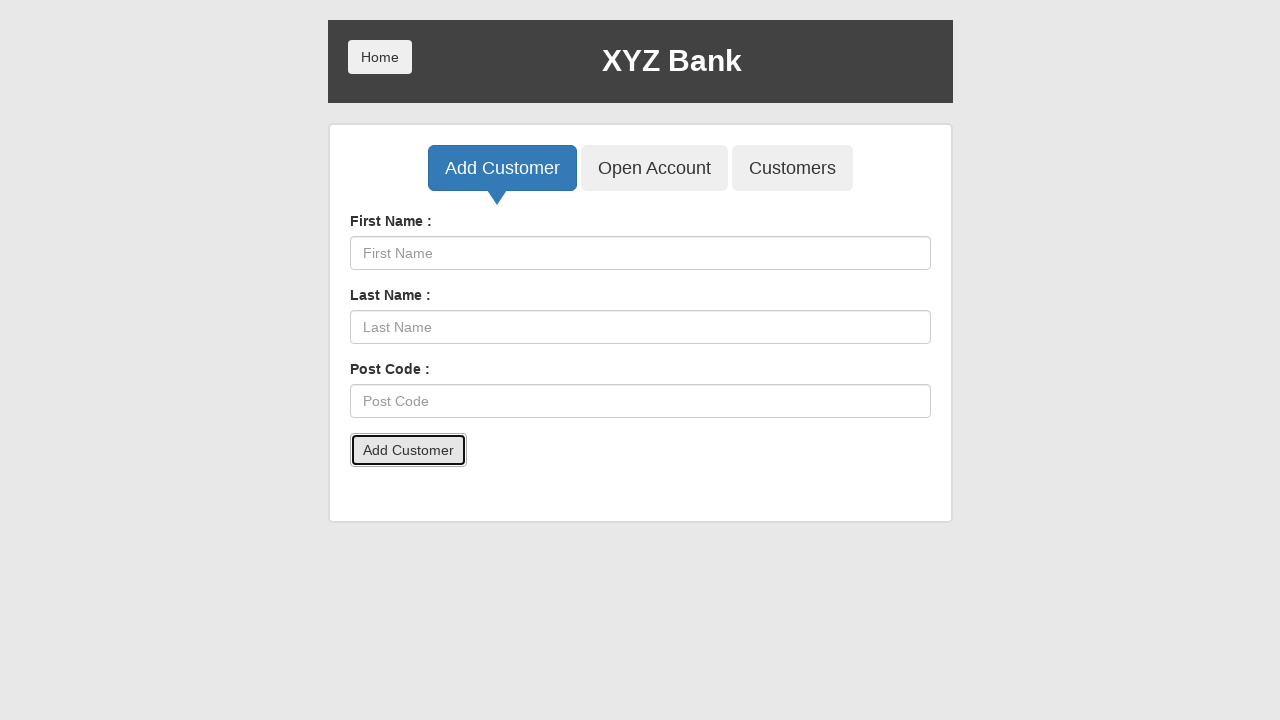

Filled first name field with 'John1' on input[placeholder='First Name']
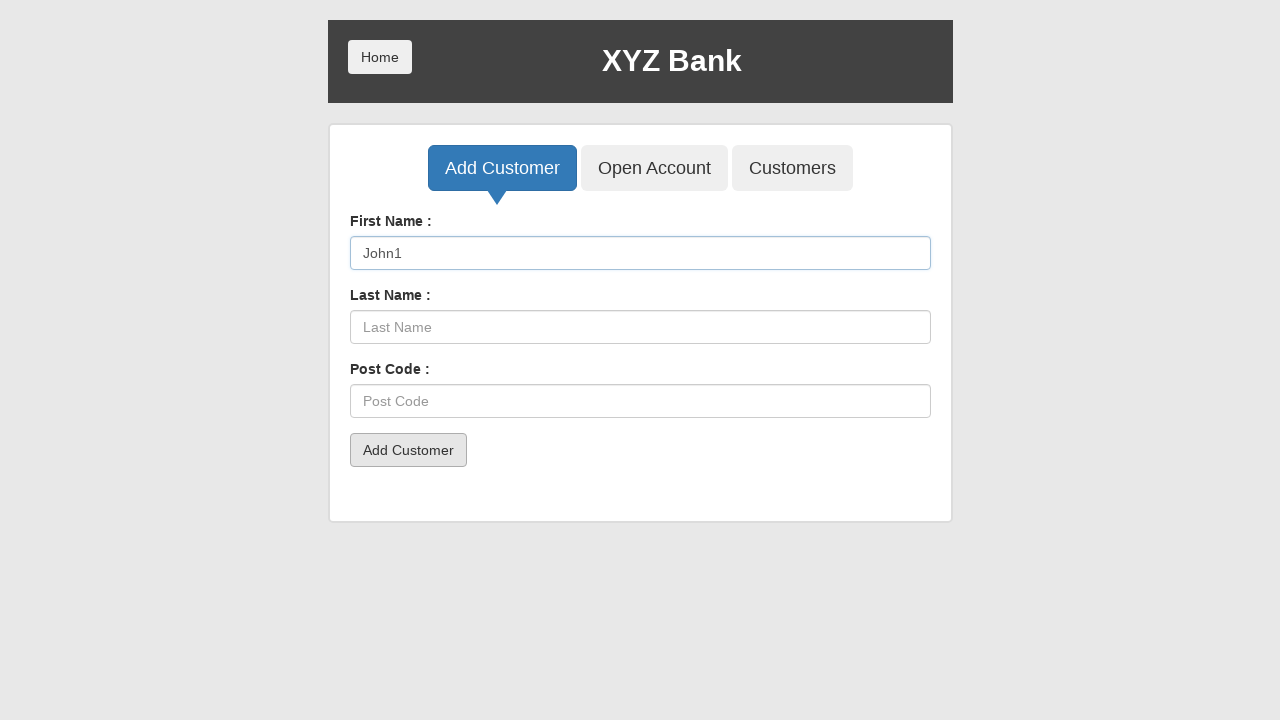

Filled last name field with 'Doe1' on input[placeholder='Last Name']
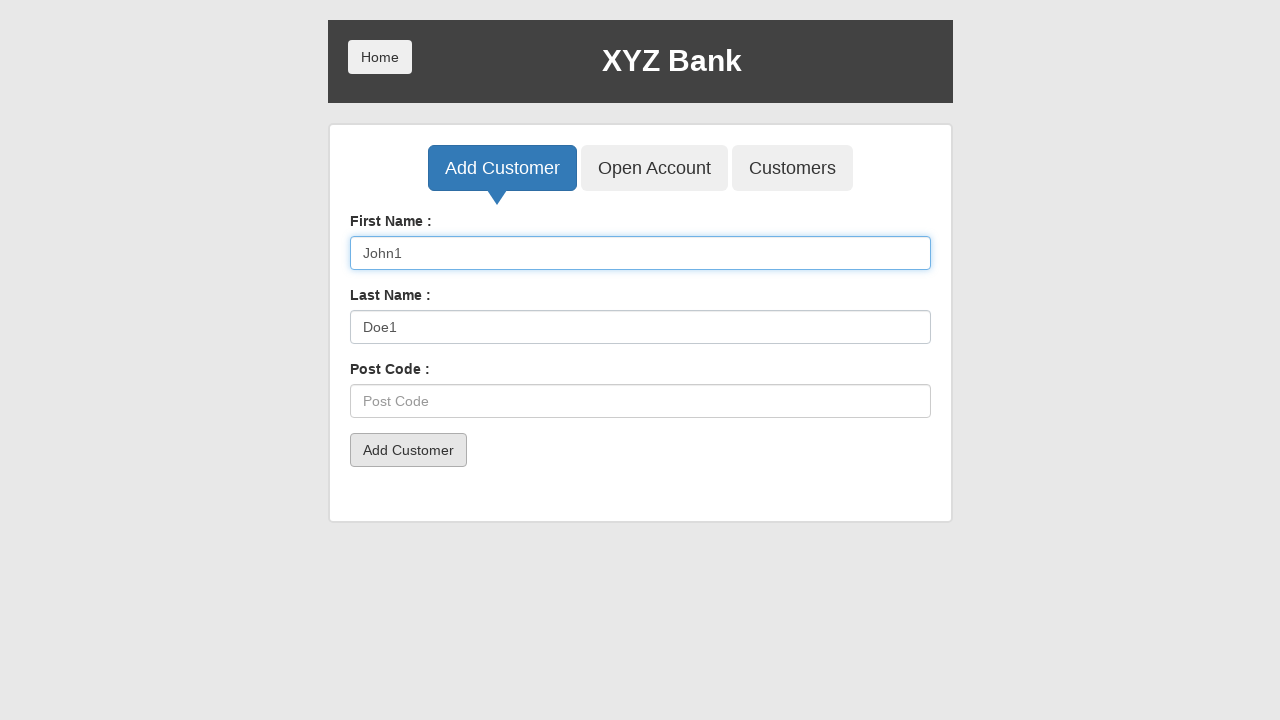

Filled post code field with '12341' on input[placeholder='Post Code']
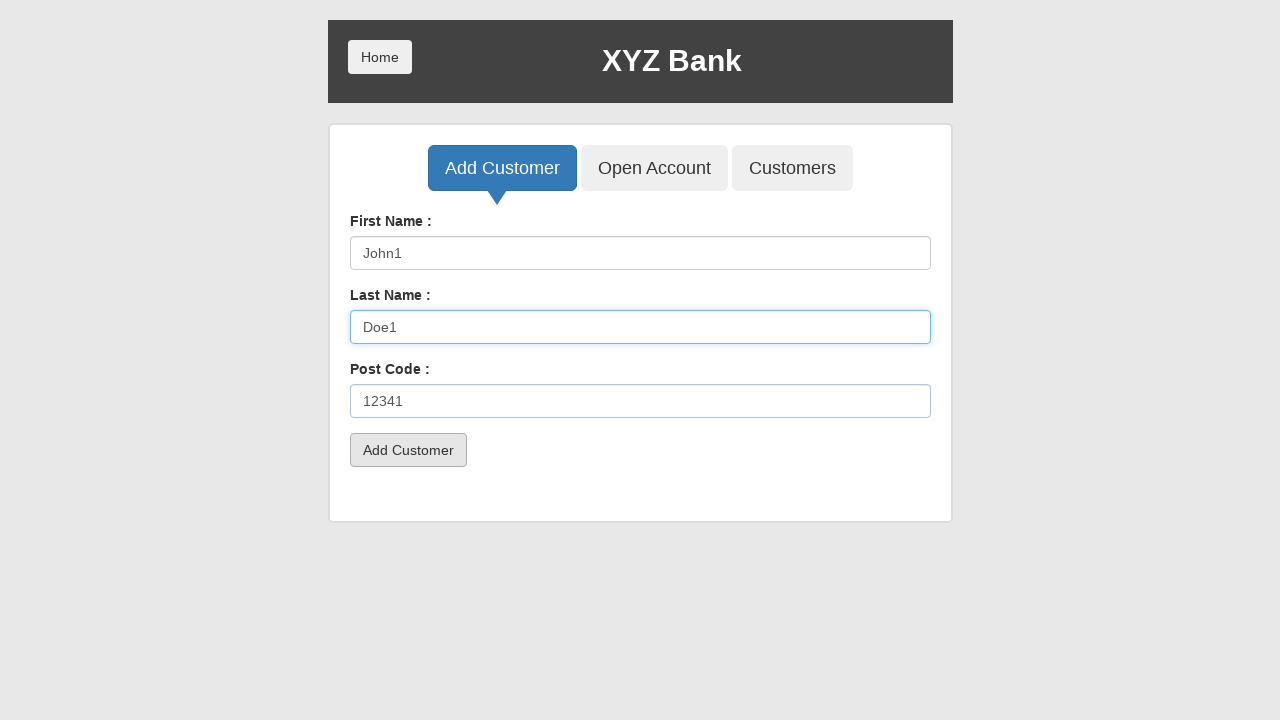

Clicked submit button to add customer 2 at (408, 450) on button[type='submit']
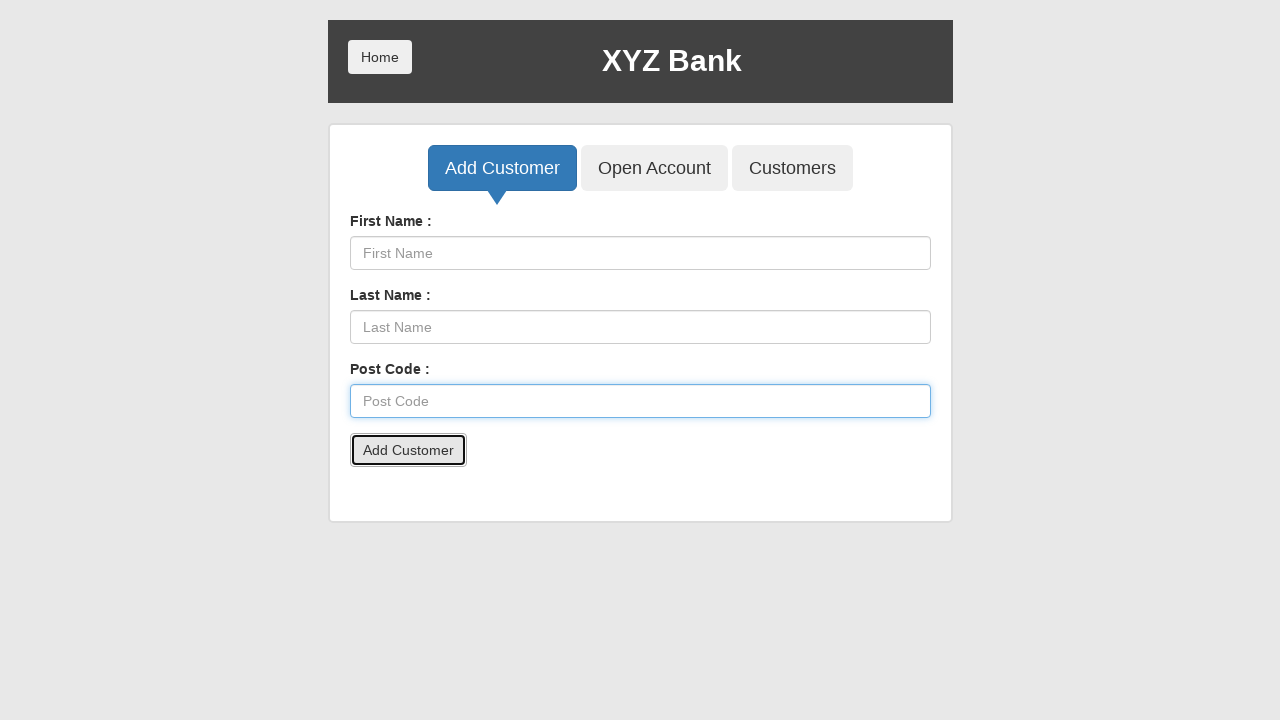

Accepted confirmation alert for customer 2
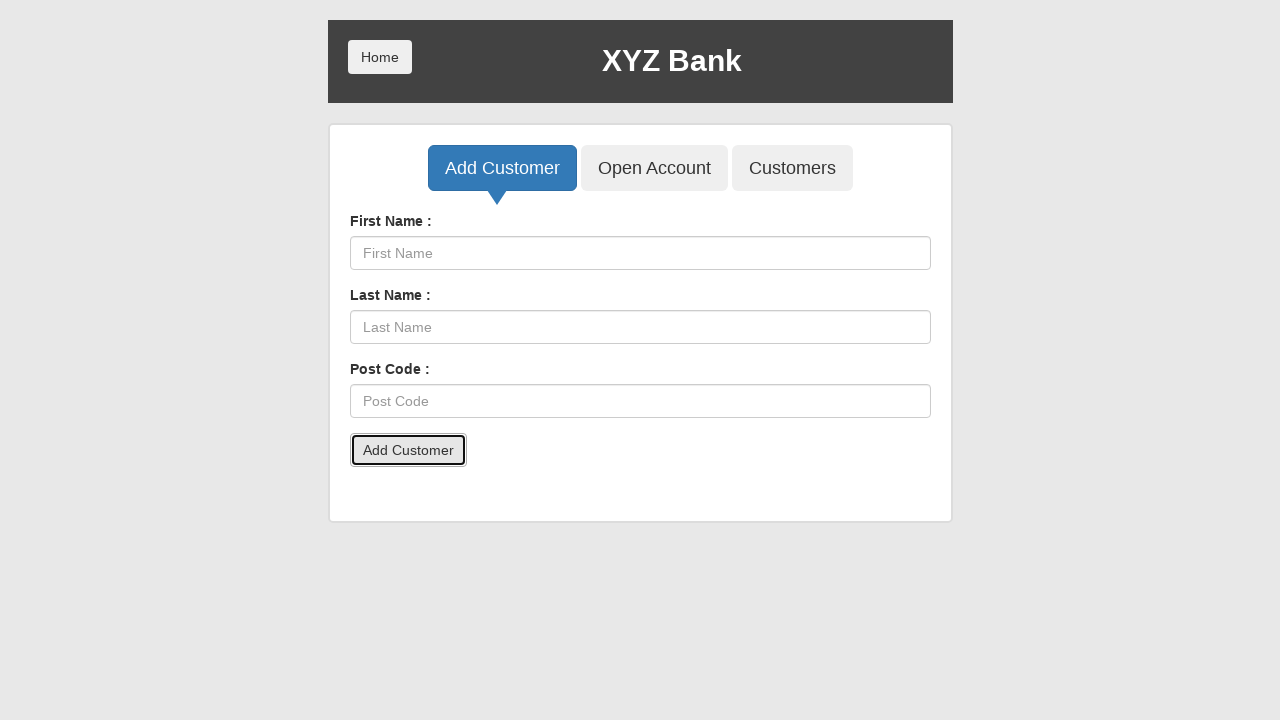

Filled first name field with 'John2' on input[placeholder='First Name']
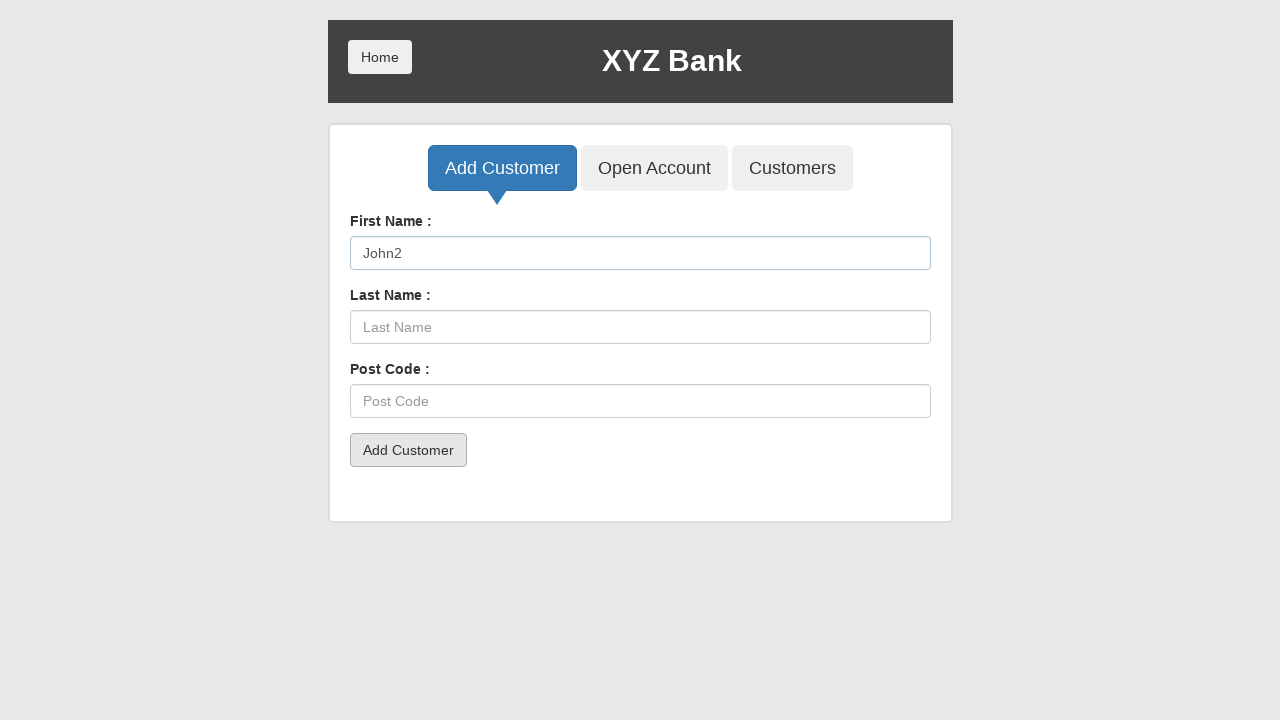

Filled last name field with 'Doe2' on input[placeholder='Last Name']
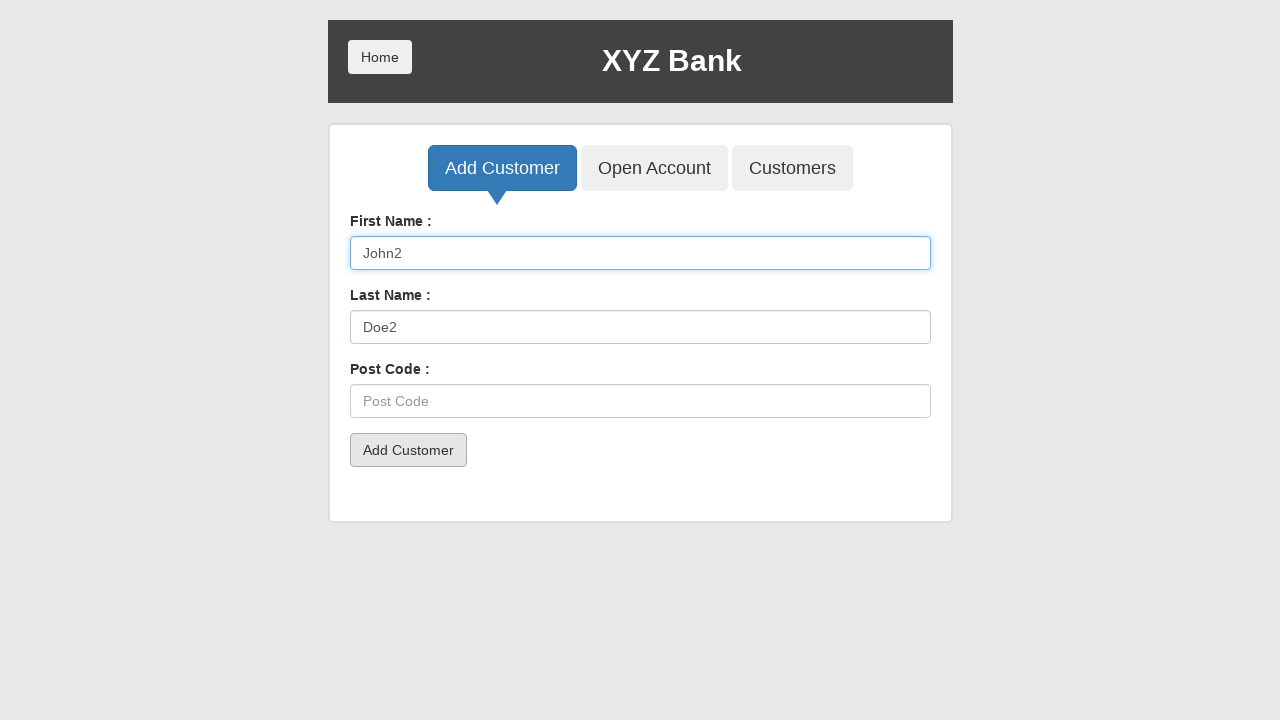

Filled post code field with '12342' on input[placeholder='Post Code']
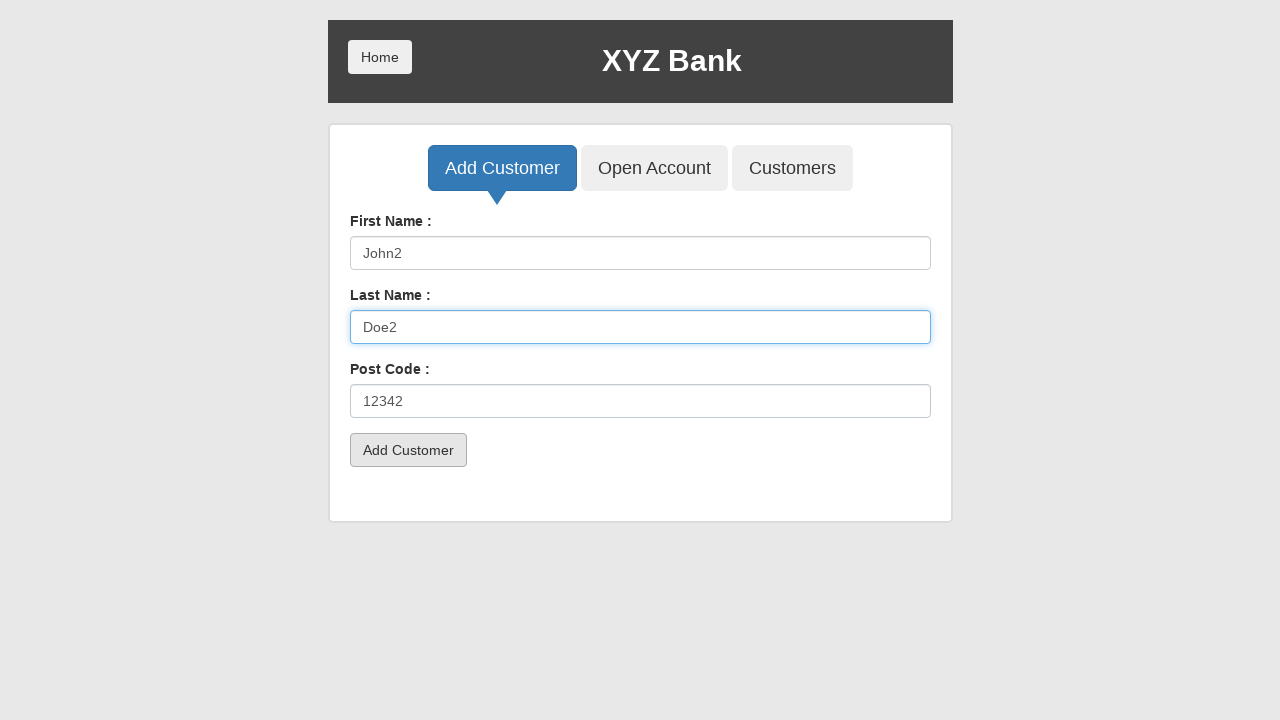

Clicked submit button to add customer 3 at (408, 450) on button[type='submit']
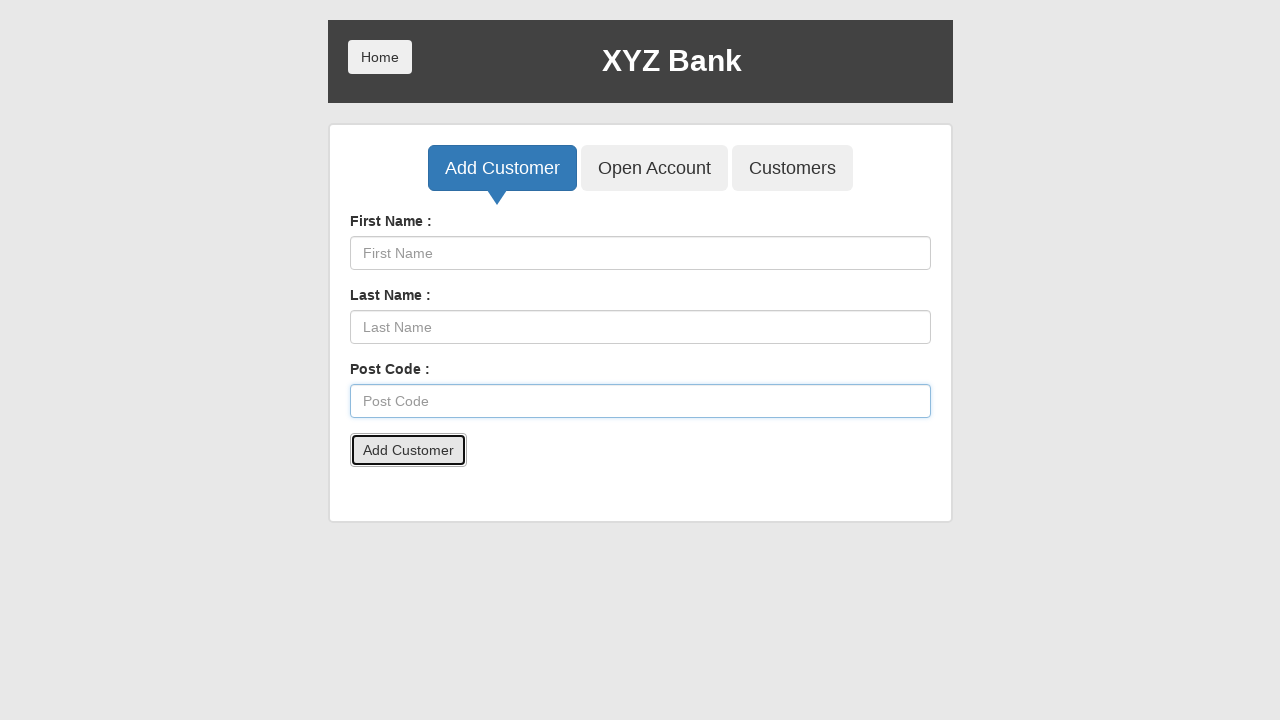

Accepted confirmation alert for customer 3
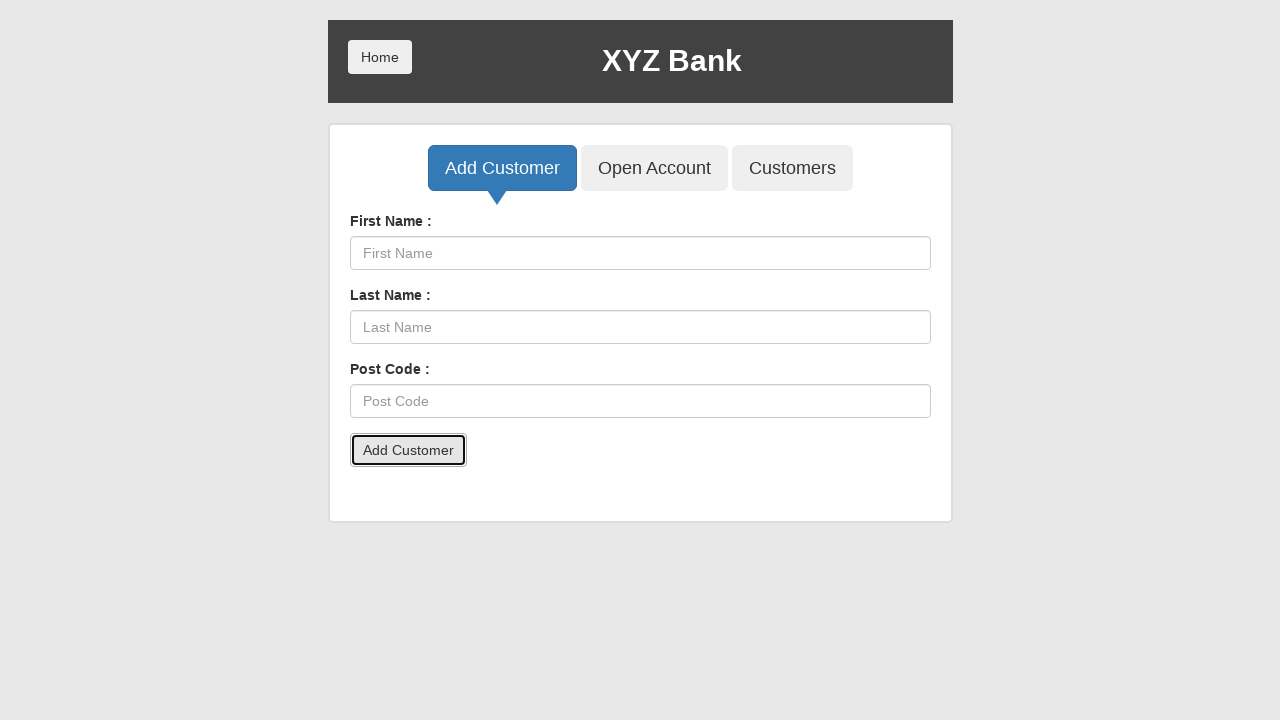

Filled first name field with 'John3' on input[placeholder='First Name']
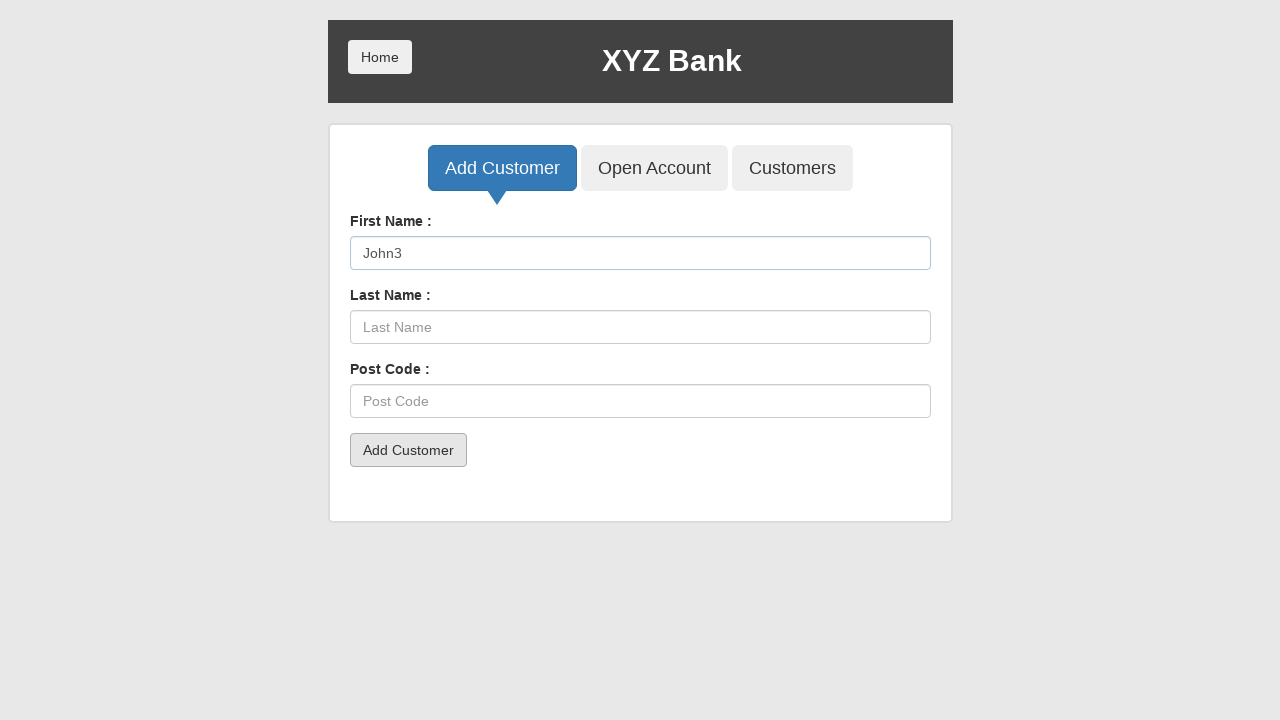

Filled last name field with 'Doe3' on input[placeholder='Last Name']
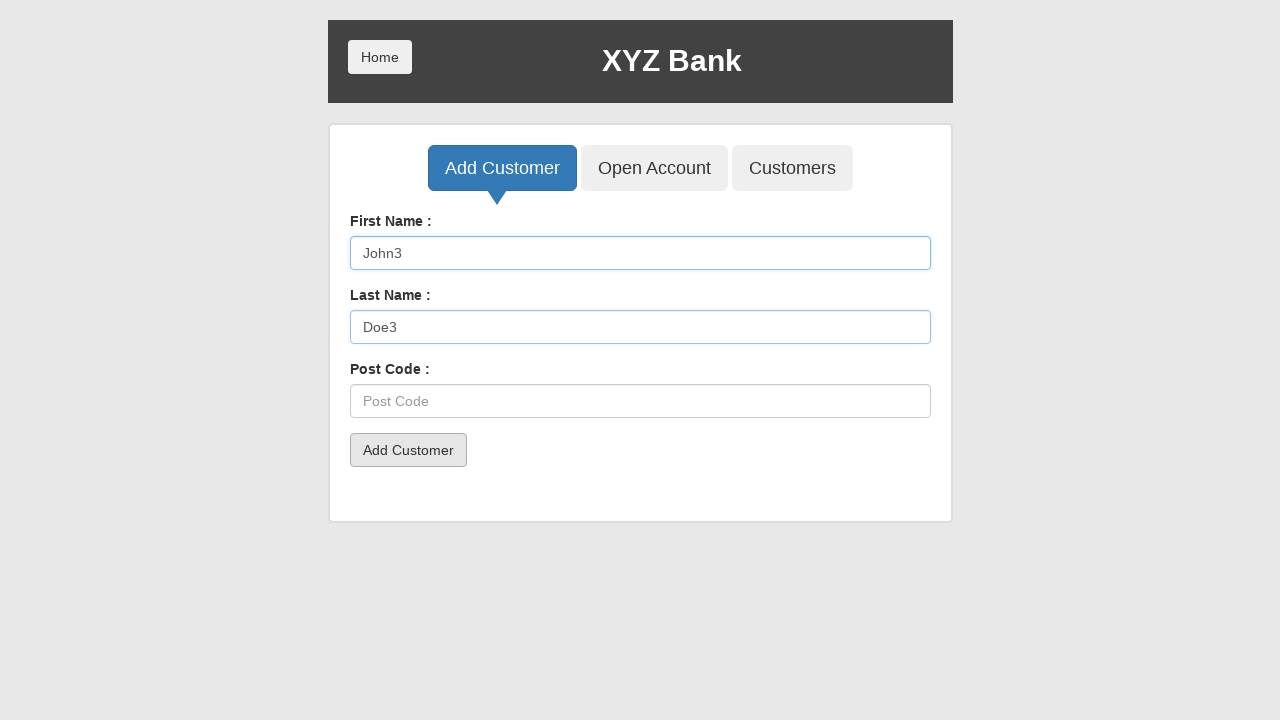

Filled post code field with '12343' on input[placeholder='Post Code']
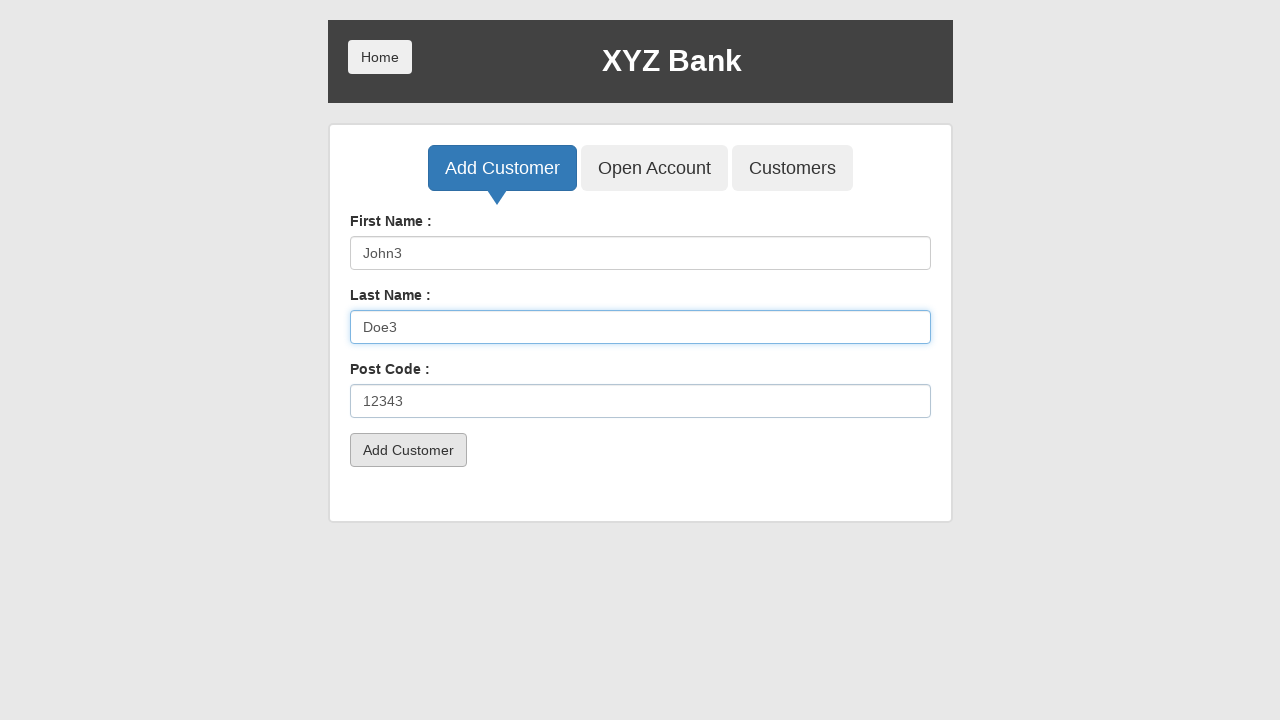

Clicked submit button to add customer 4 at (408, 450) on button[type='submit']
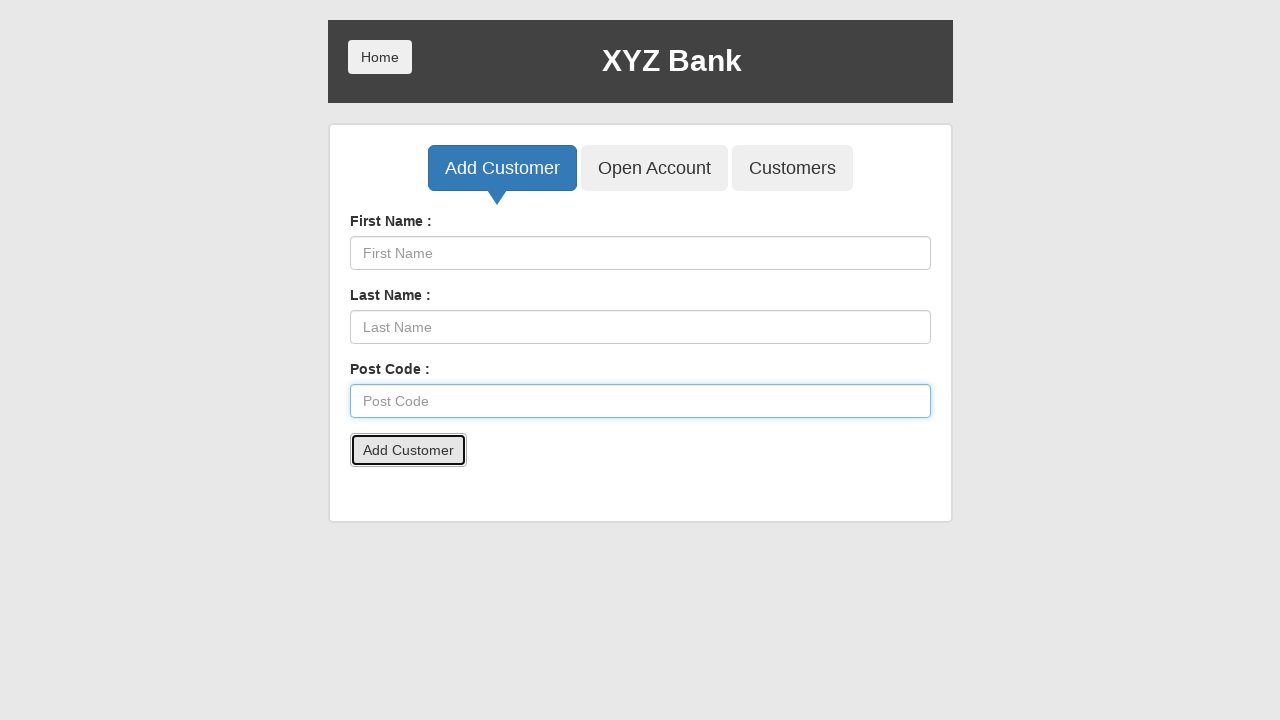

Accepted confirmation alert for customer 4
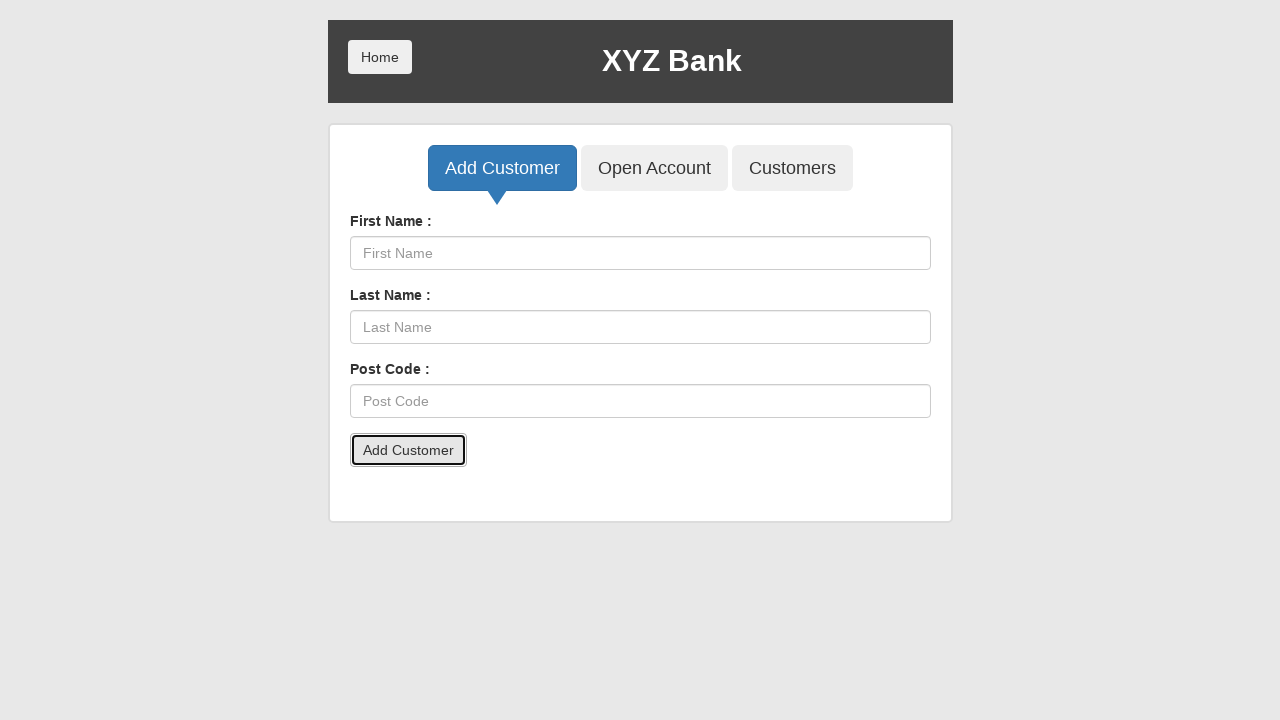

Filled first name field with 'John4' on input[placeholder='First Name']
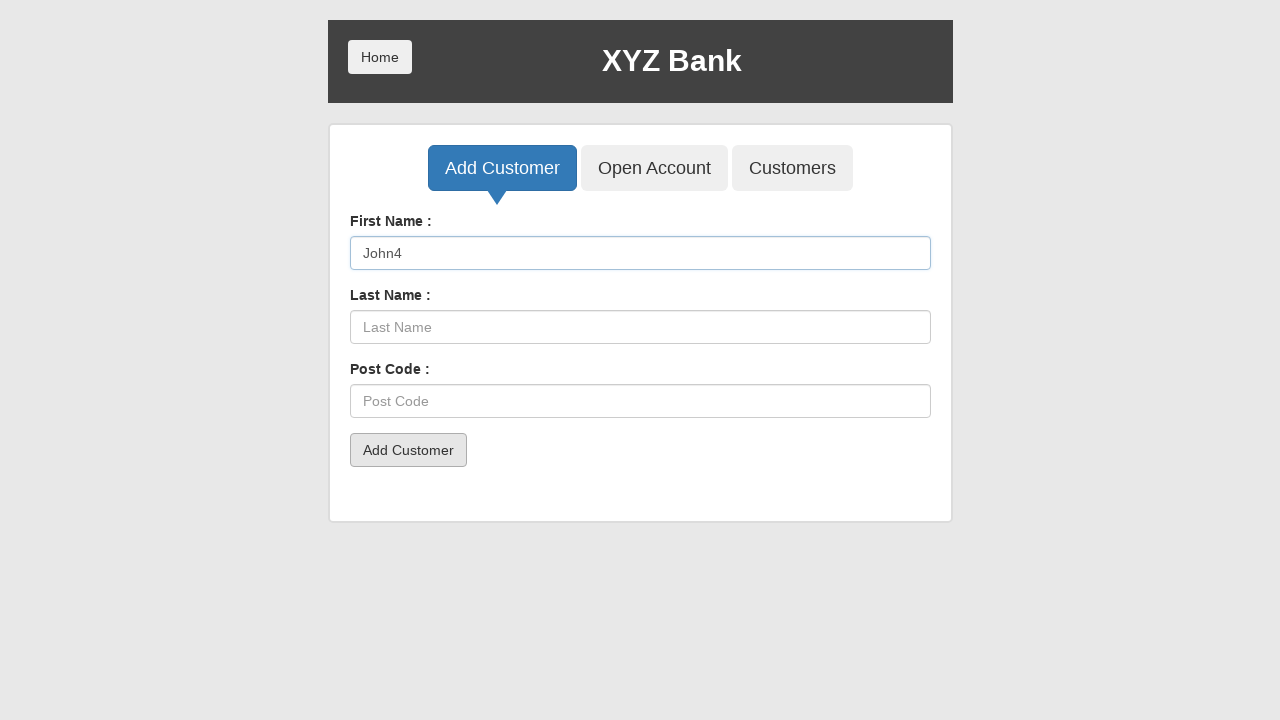

Filled last name field with 'Doe4' on input[placeholder='Last Name']
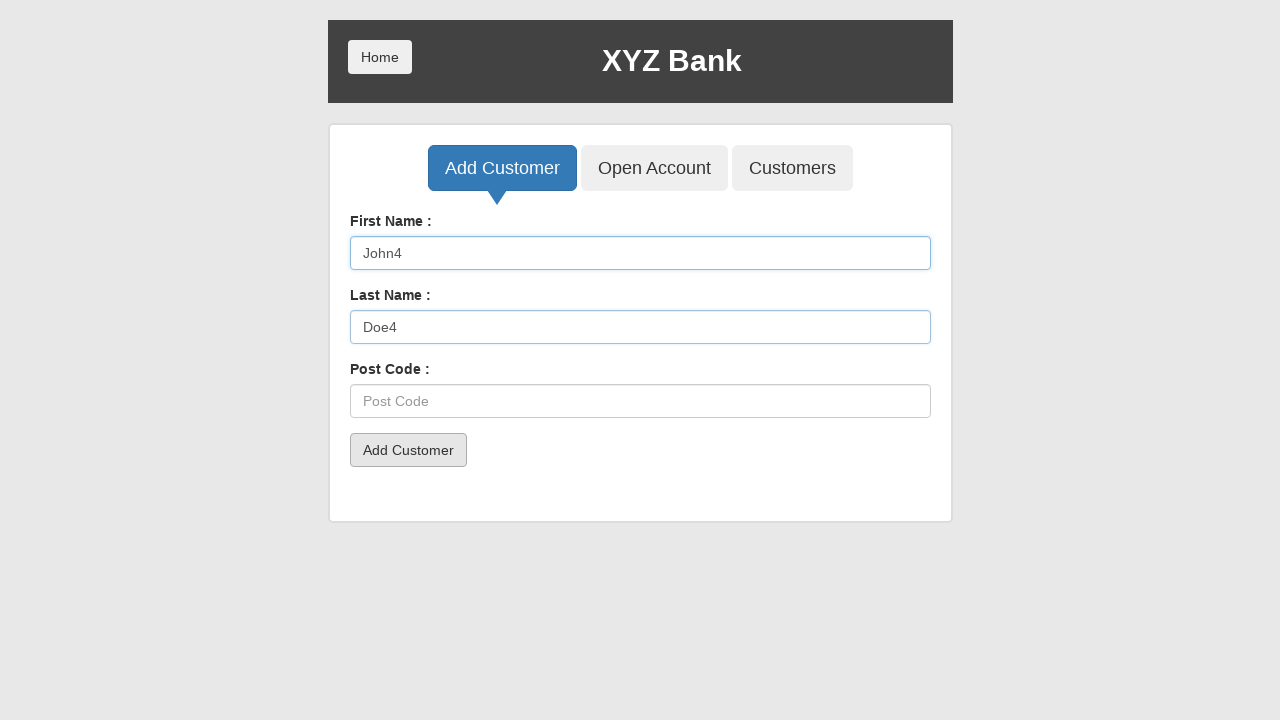

Filled post code field with '12344' on input[placeholder='Post Code']
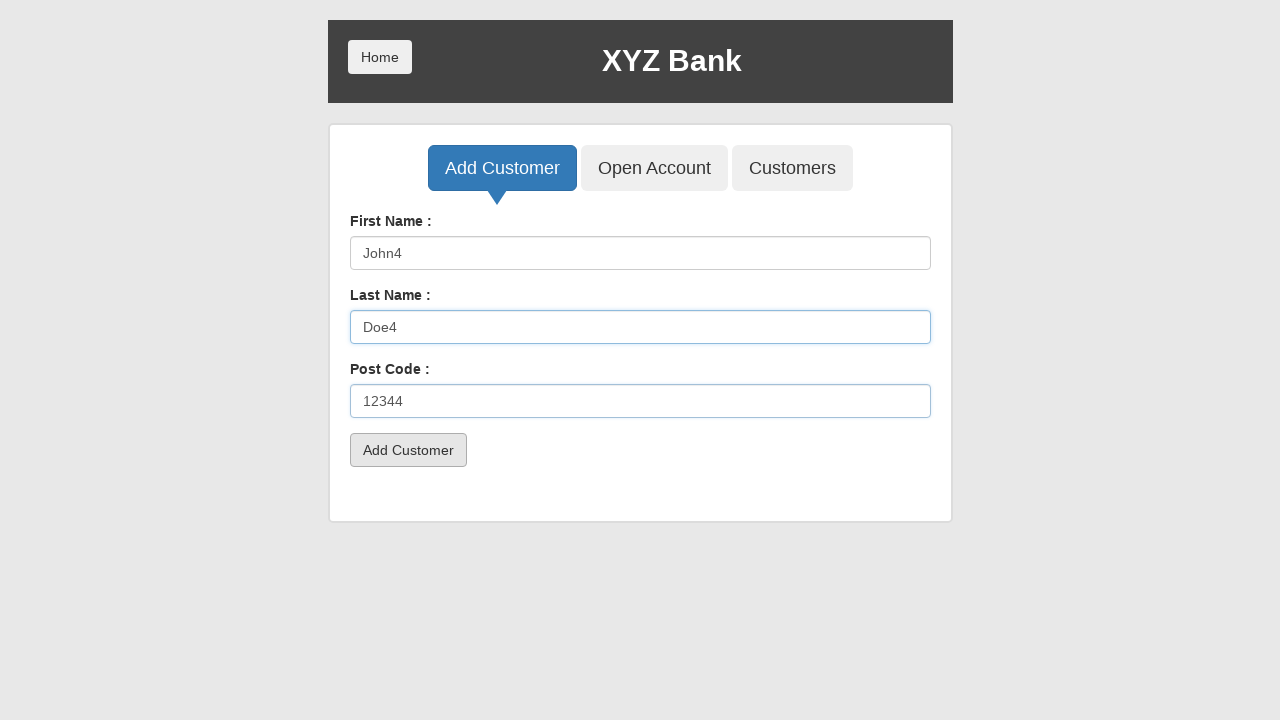

Clicked submit button to add customer 5 at (408, 450) on button[type='submit']
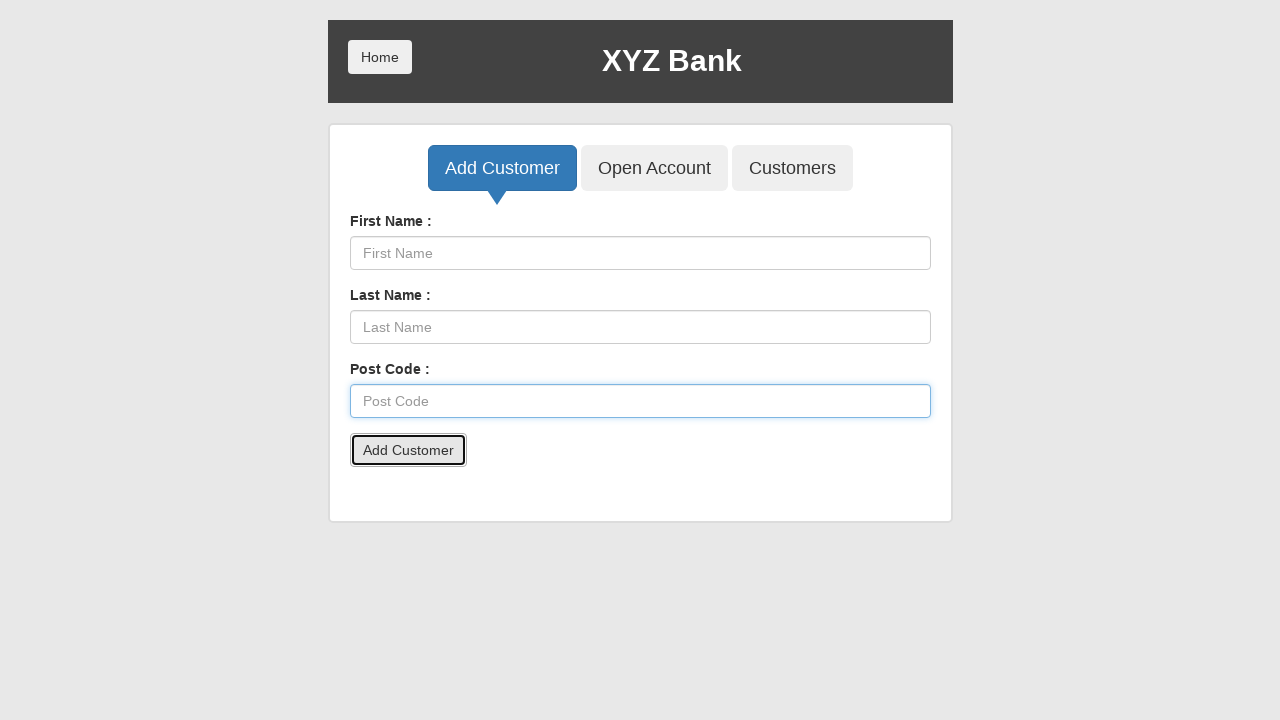

Accepted confirmation alert for customer 5
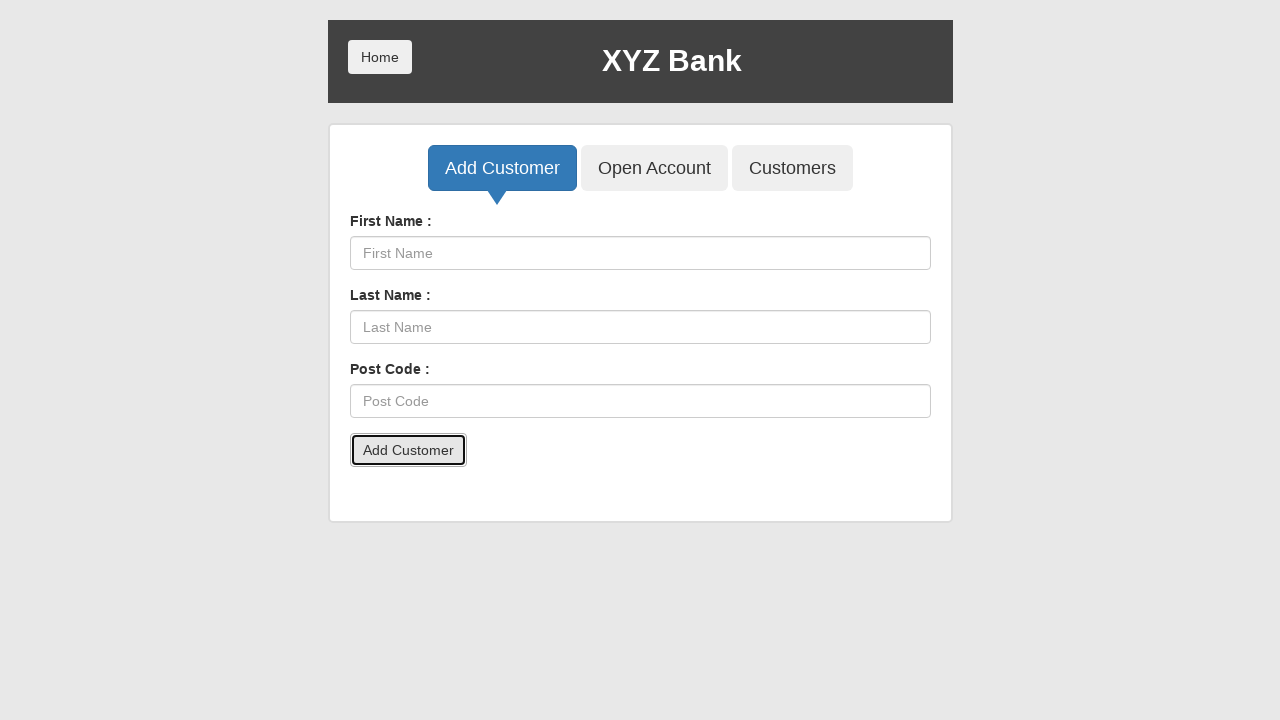

Clicked Open Account button at (654, 168) on button[ng-class='btnClass2']
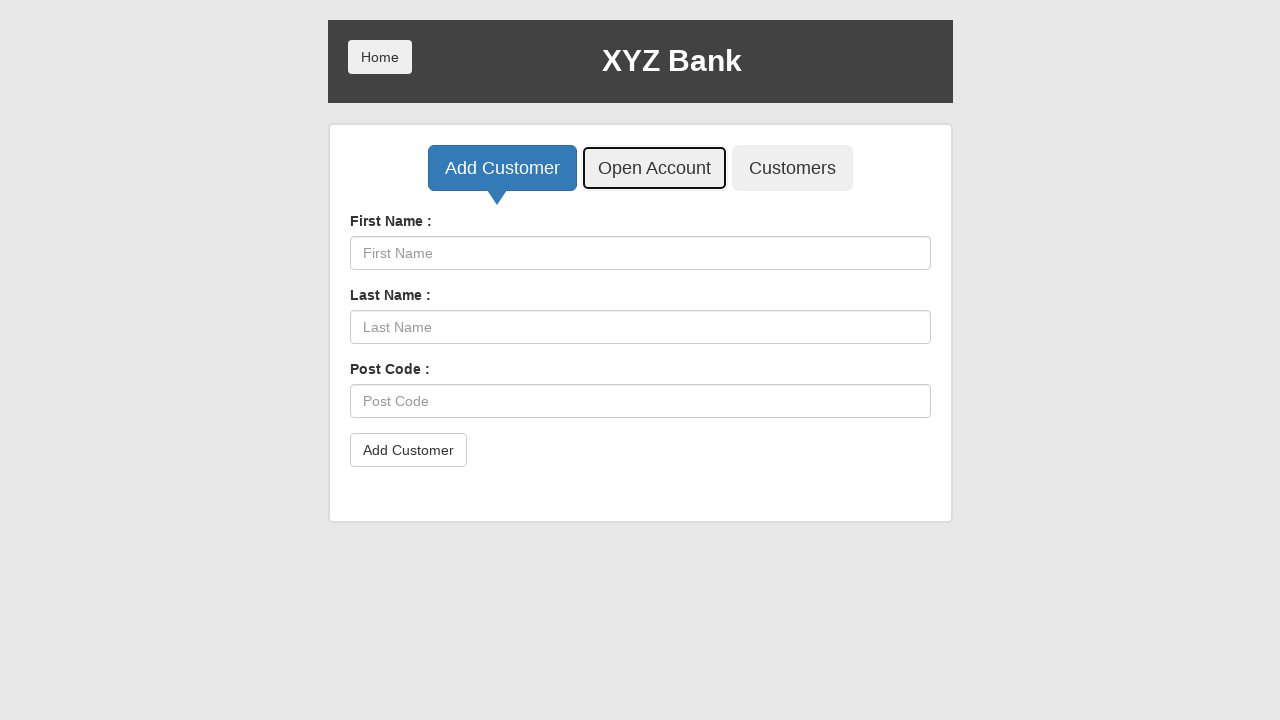

Selected customer at index 6 from dropdown on select#userSelect
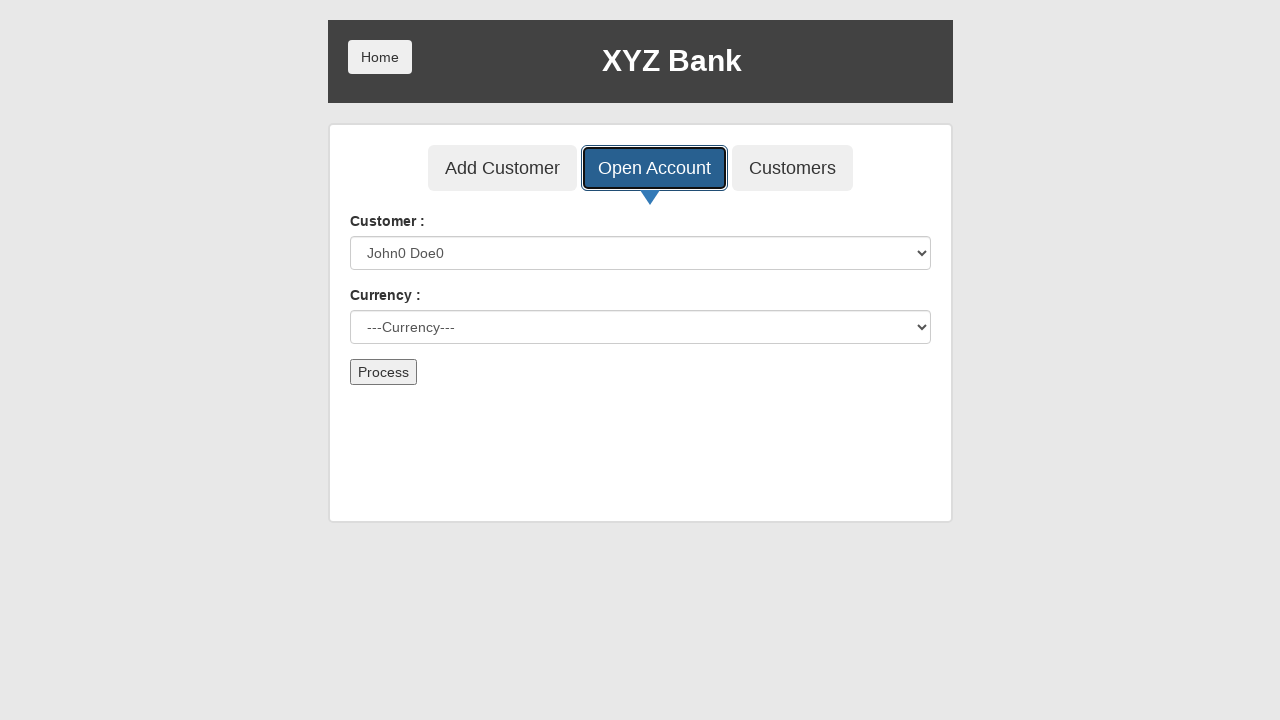

Selected Dollar currency from dropdown on select#currency
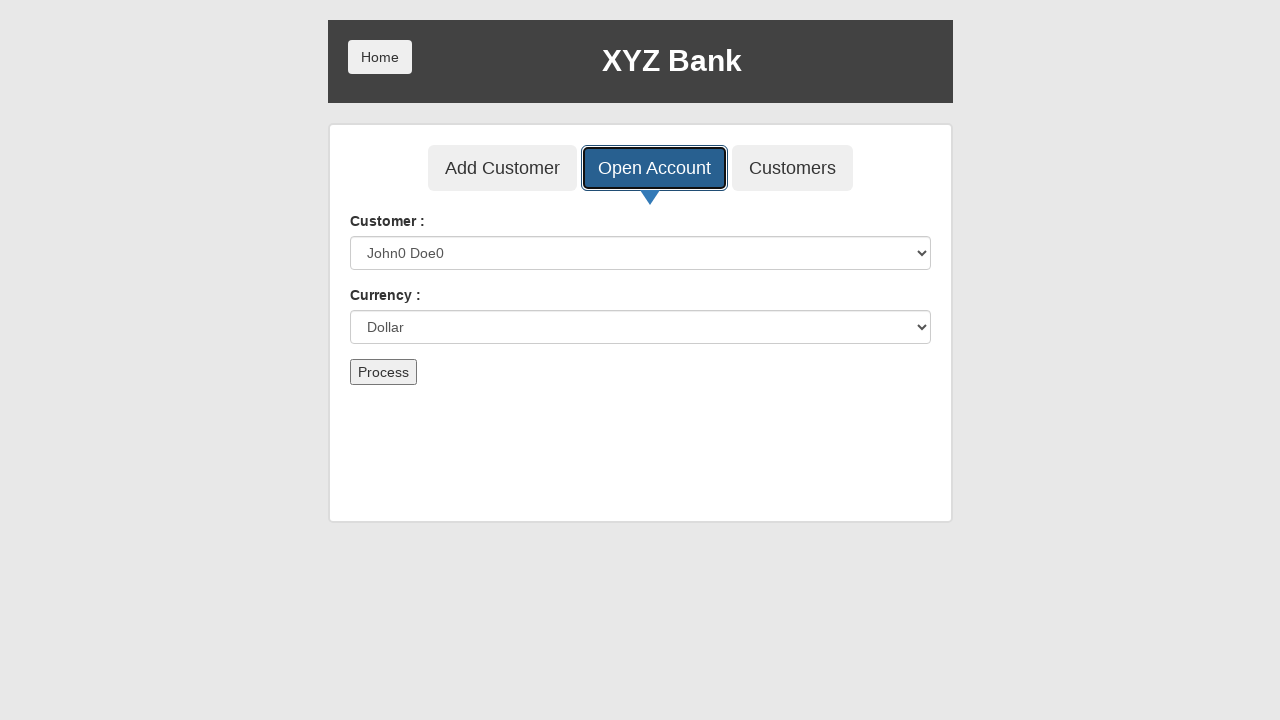

Clicked submit button to open account for customer 1 at (383, 372) on button[type='submit']
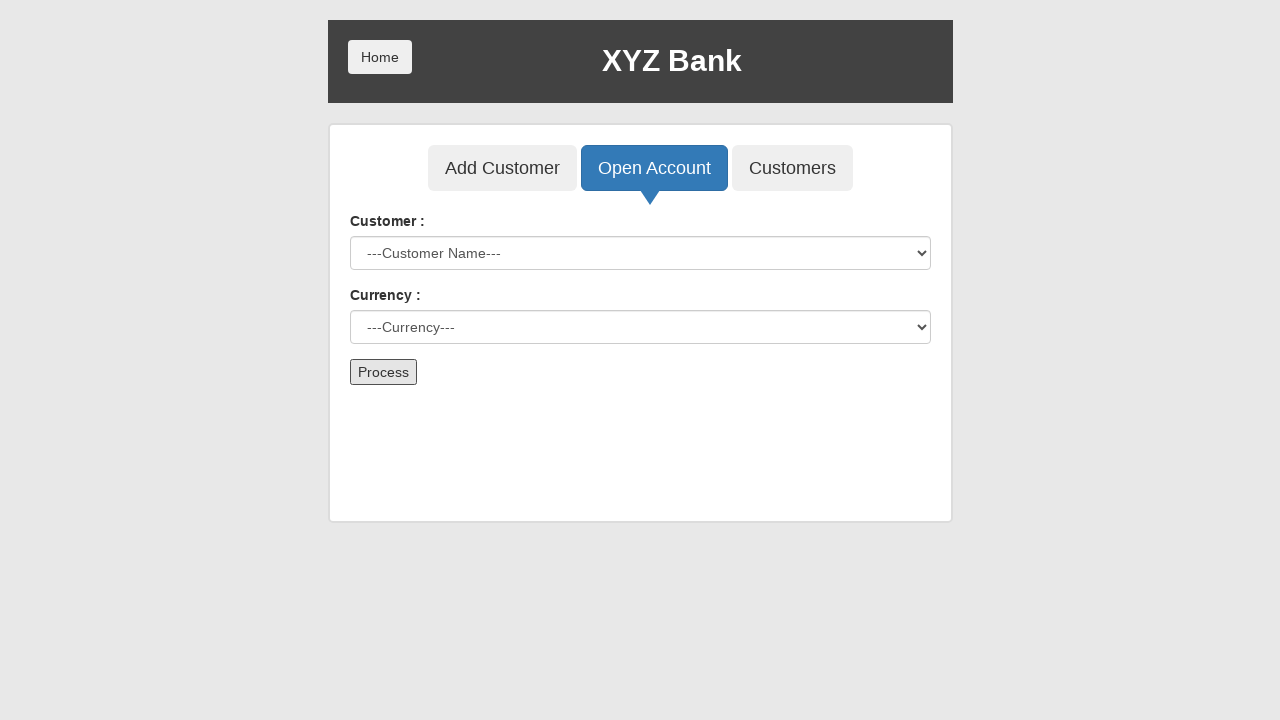

Accepted account creation confirmation alert for customer 1
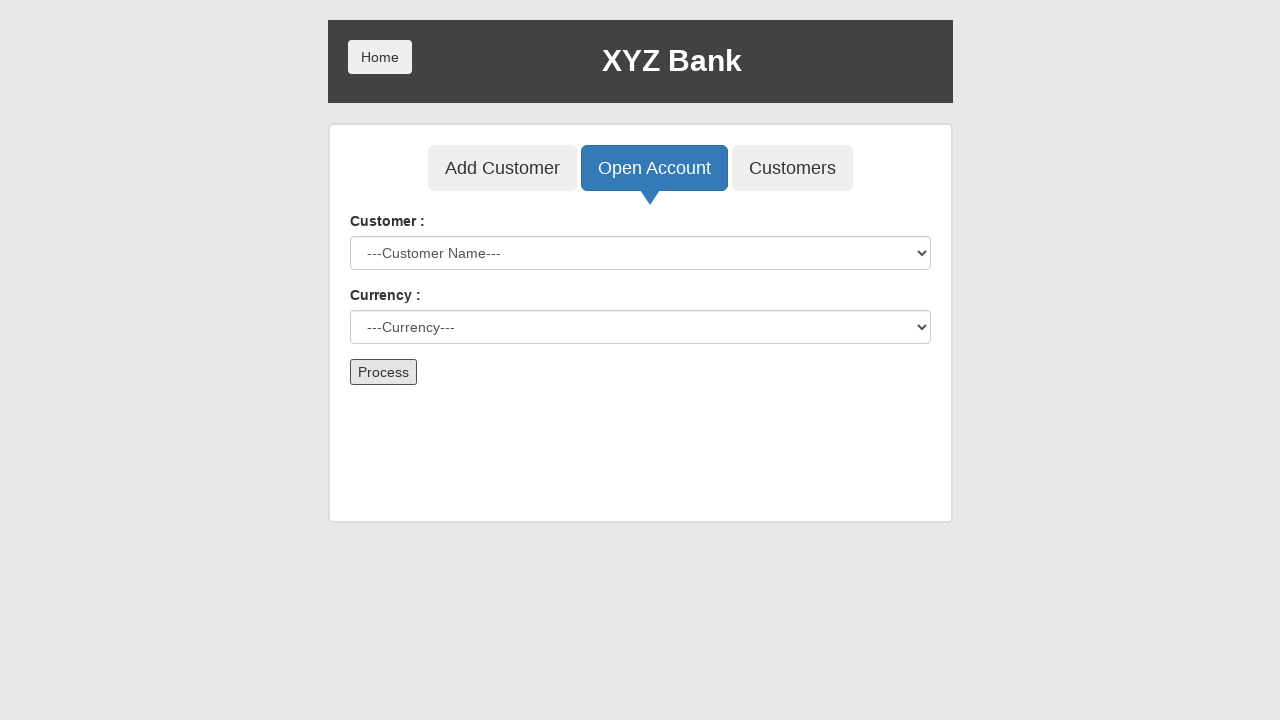

Selected customer at index 7 from dropdown on select#userSelect
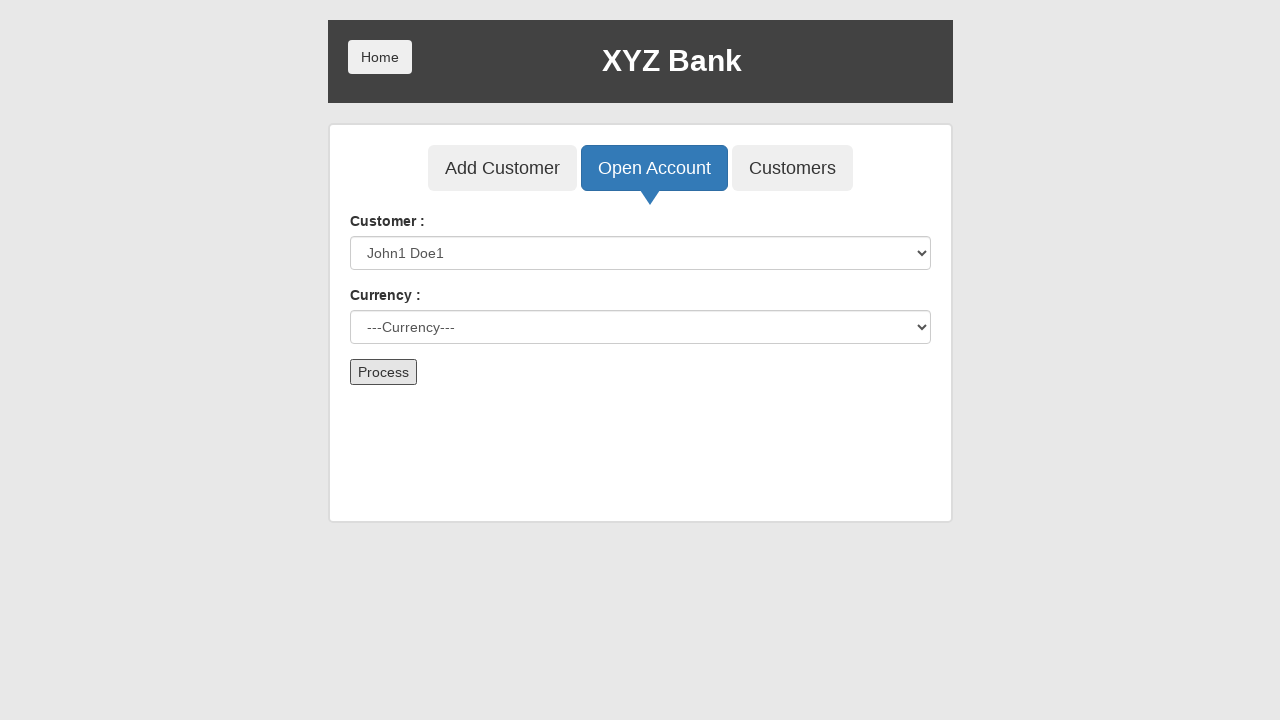

Selected Dollar currency from dropdown on select#currency
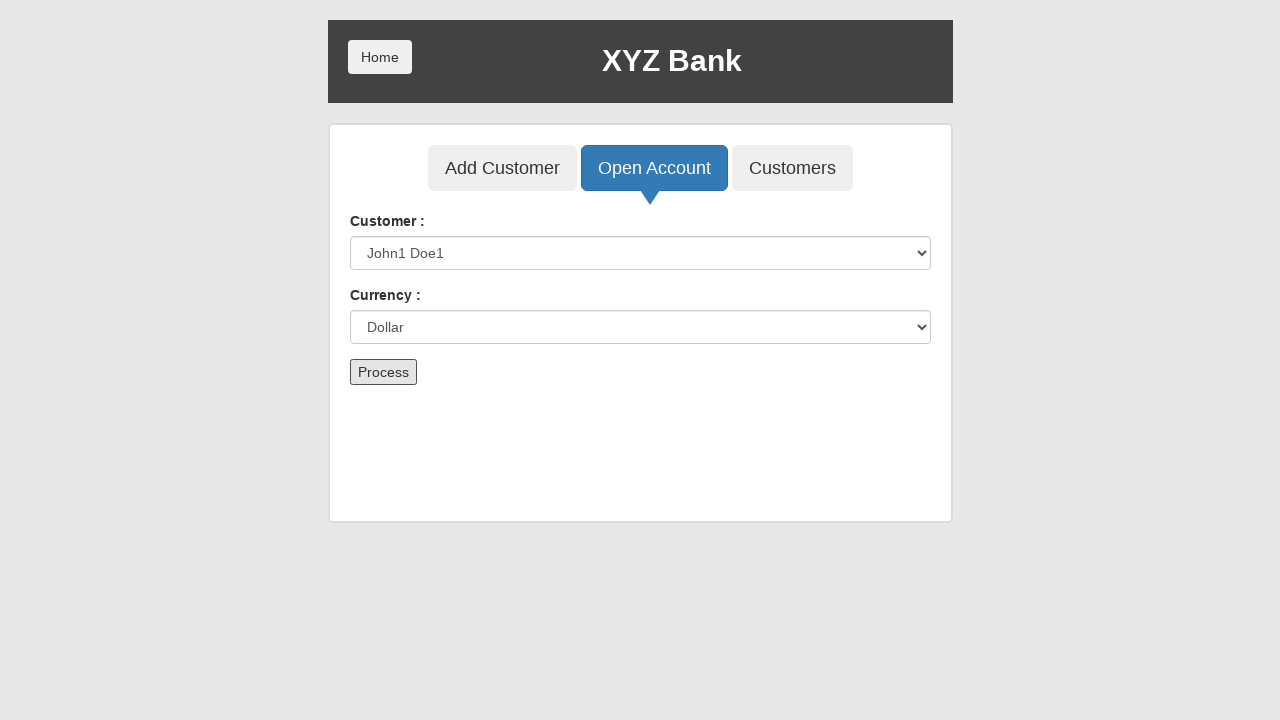

Clicked submit button to open account for customer 2 at (383, 372) on button[type='submit']
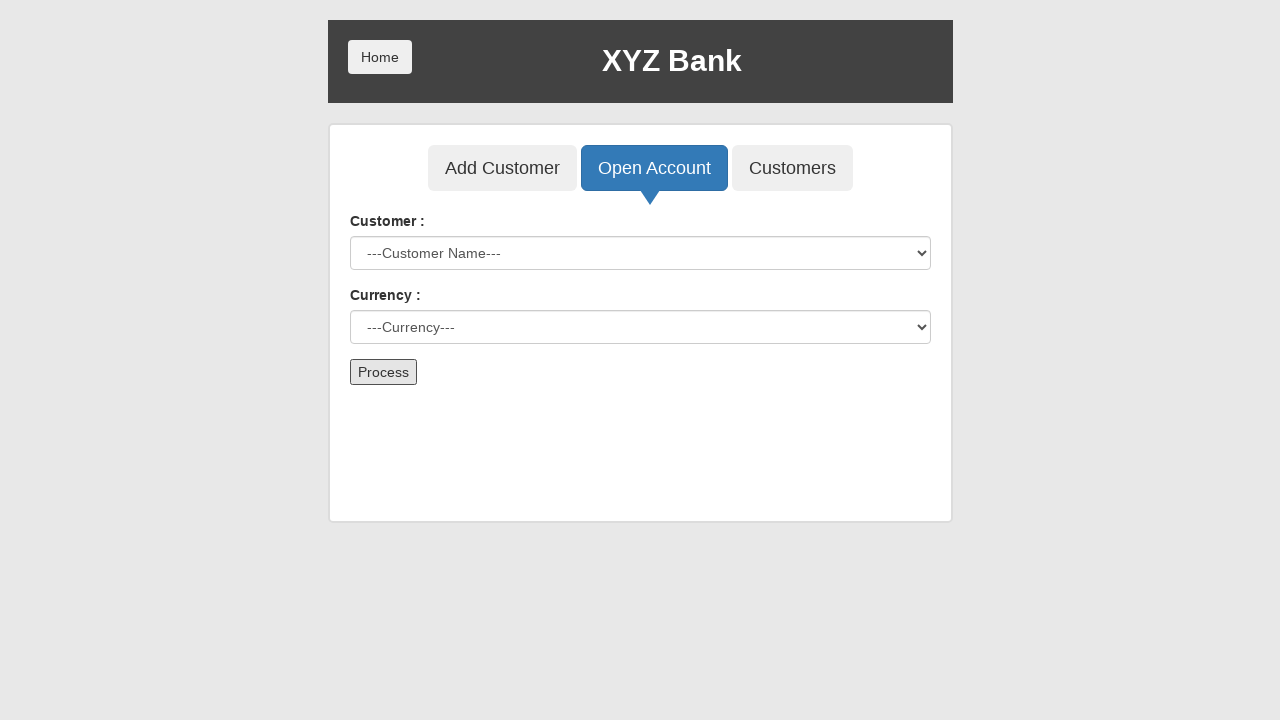

Accepted account creation confirmation alert for customer 2
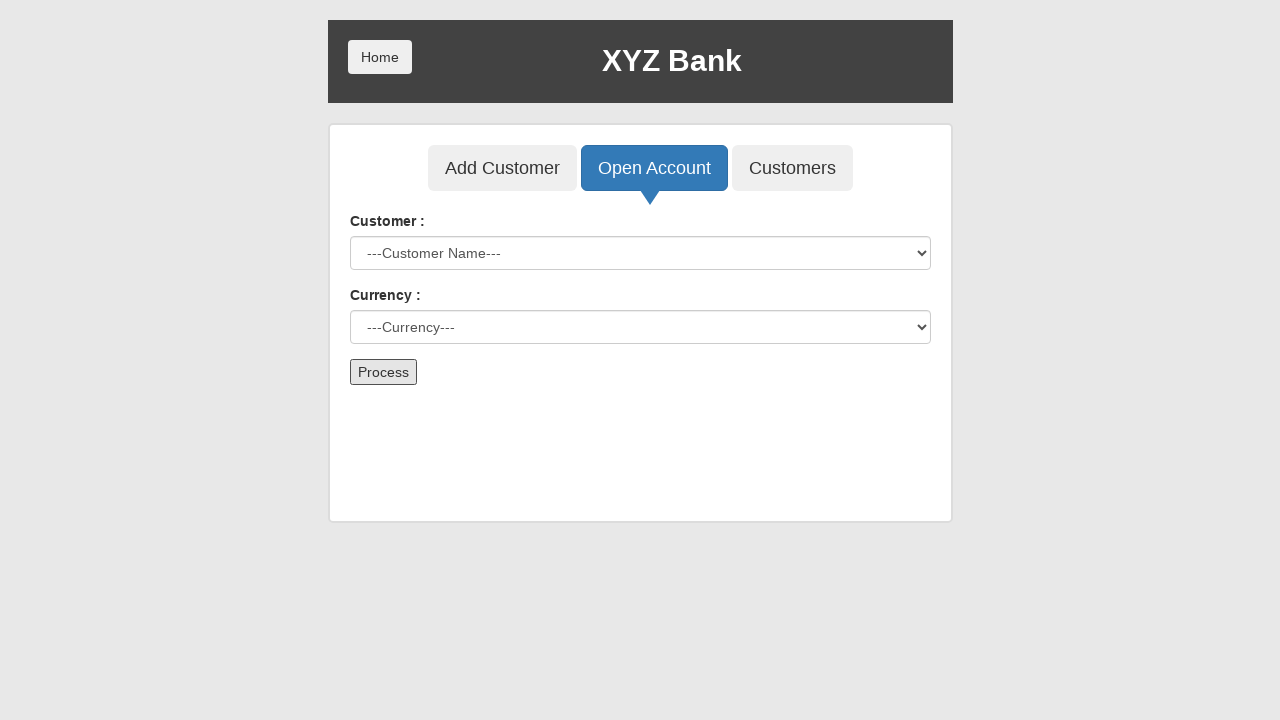

Selected customer at index 8 from dropdown on select#userSelect
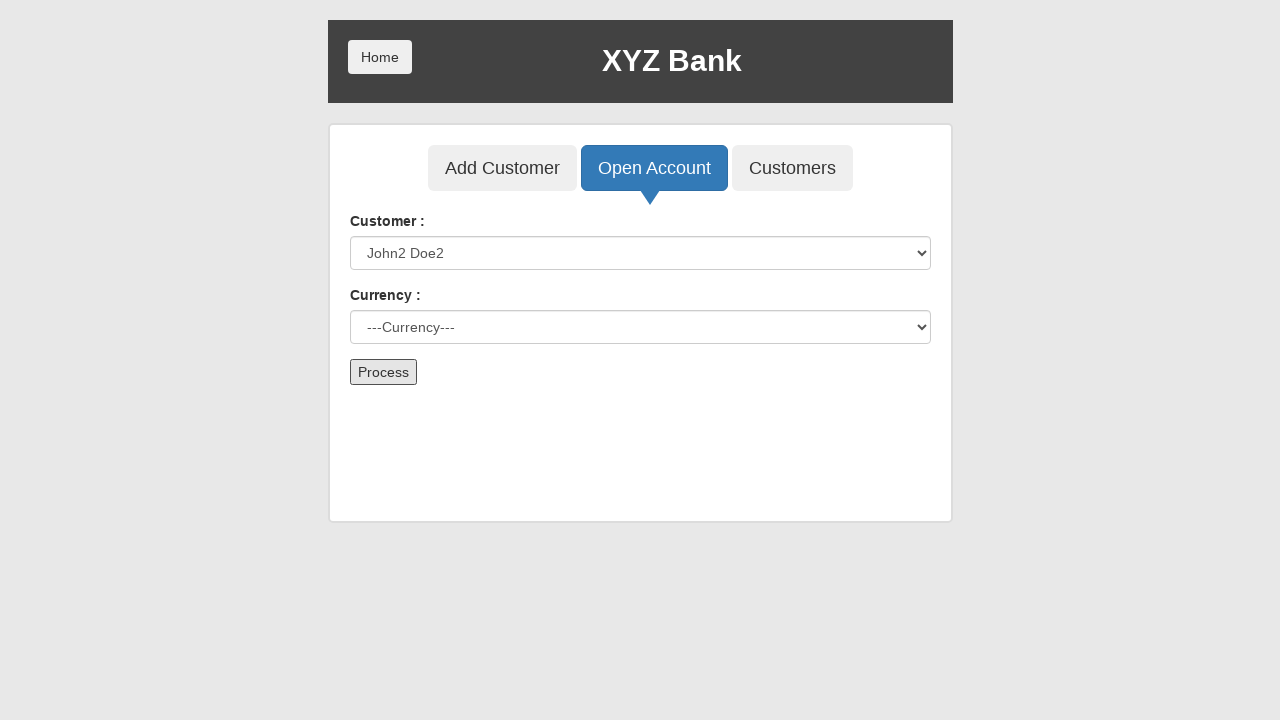

Selected Dollar currency from dropdown on select#currency
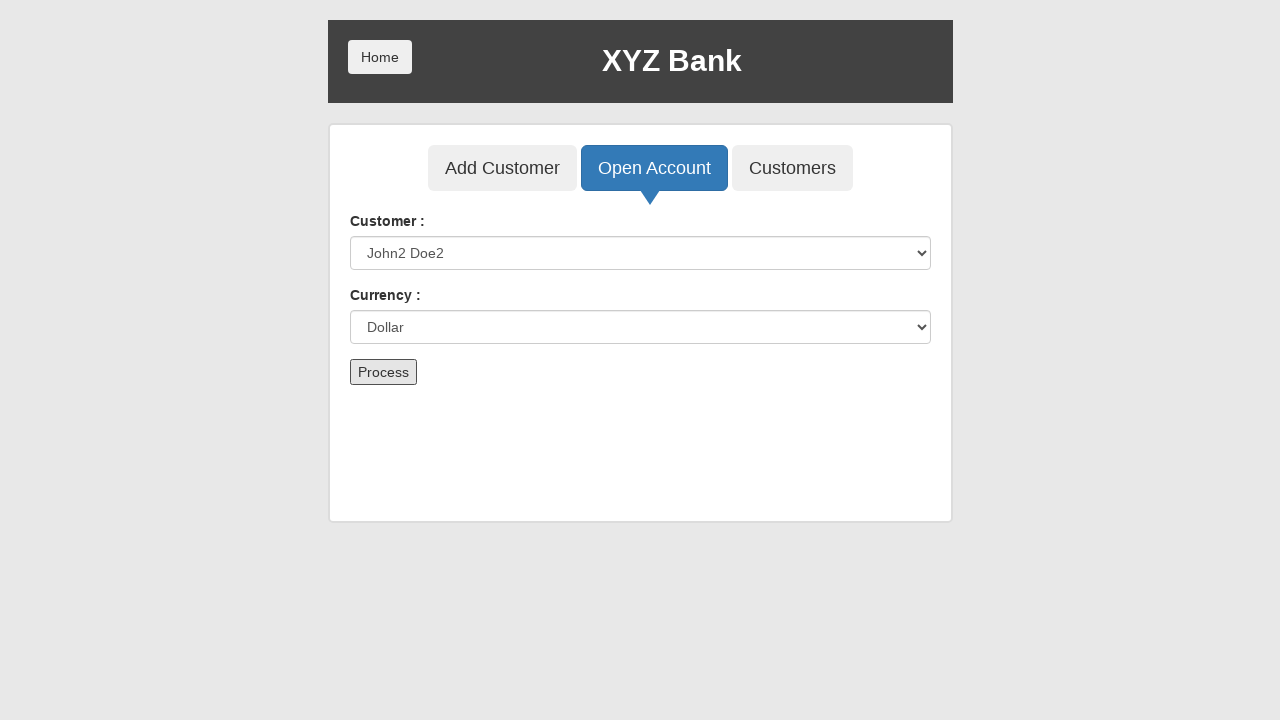

Clicked submit button to open account for customer 3 at (383, 372) on button[type='submit']
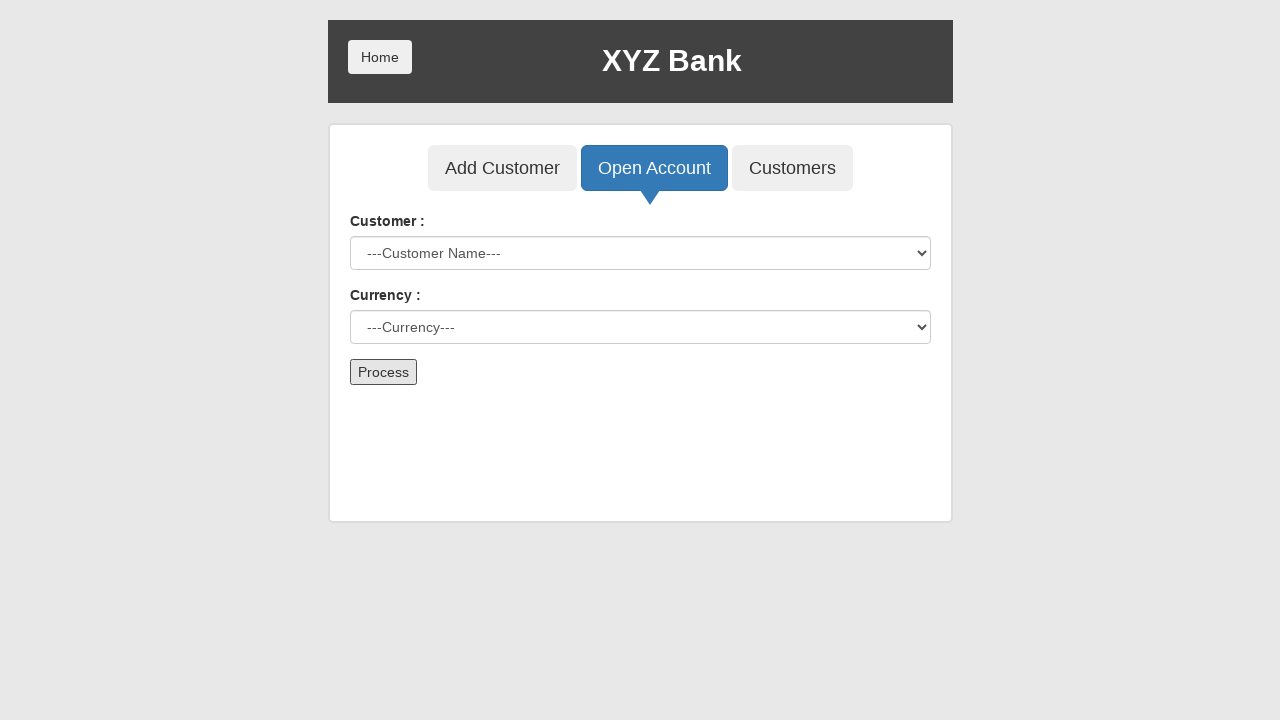

Accepted account creation confirmation alert for customer 3
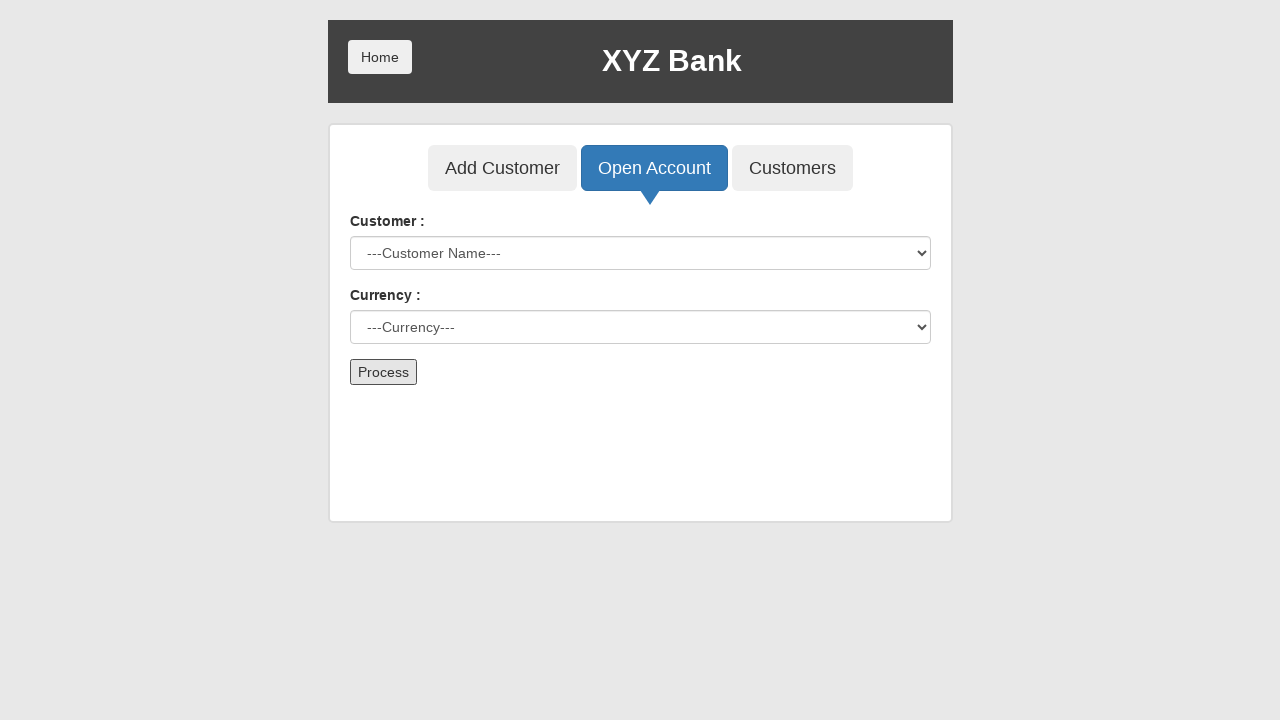

Selected customer at index 9 from dropdown on select#userSelect
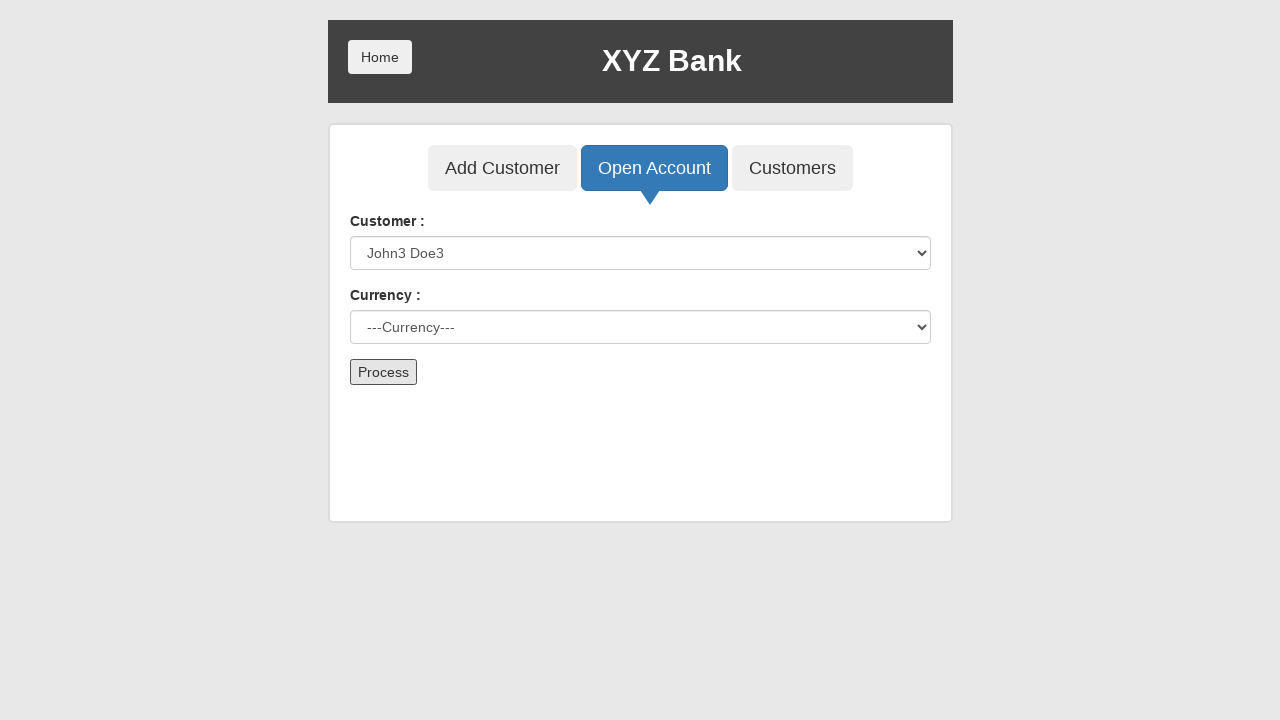

Selected Dollar currency from dropdown on select#currency
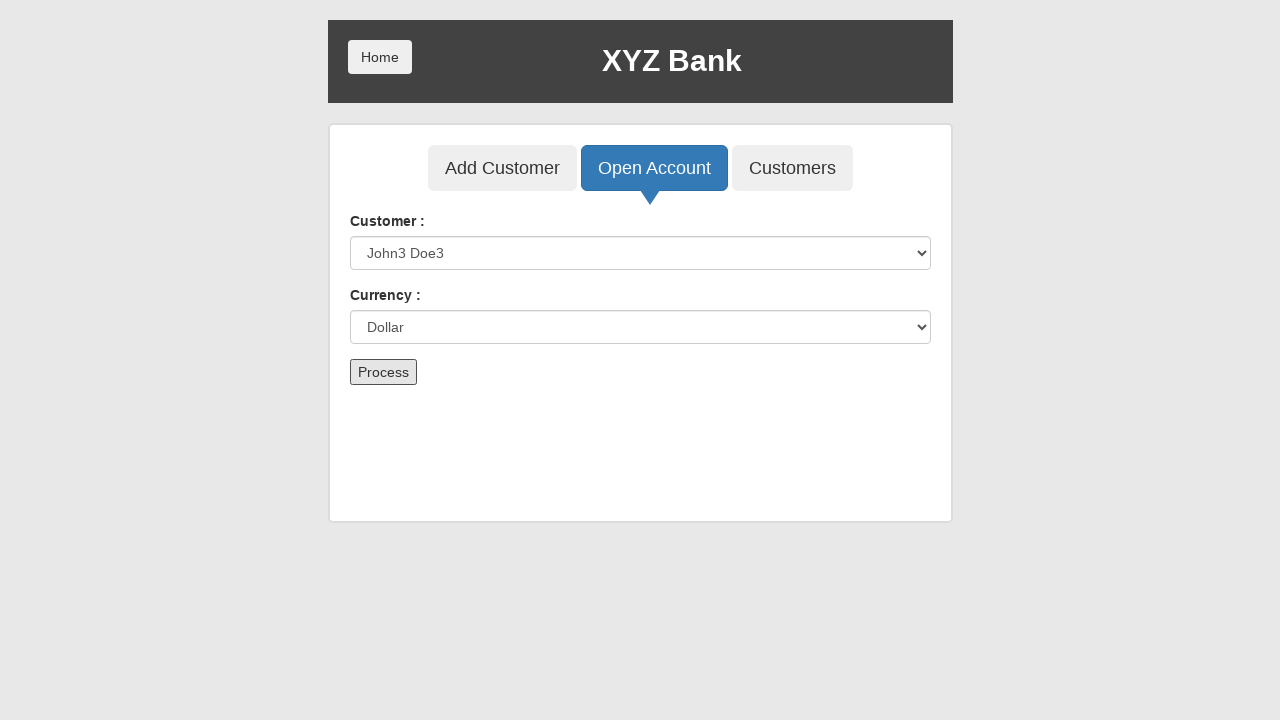

Clicked submit button to open account for customer 4 at (383, 372) on button[type='submit']
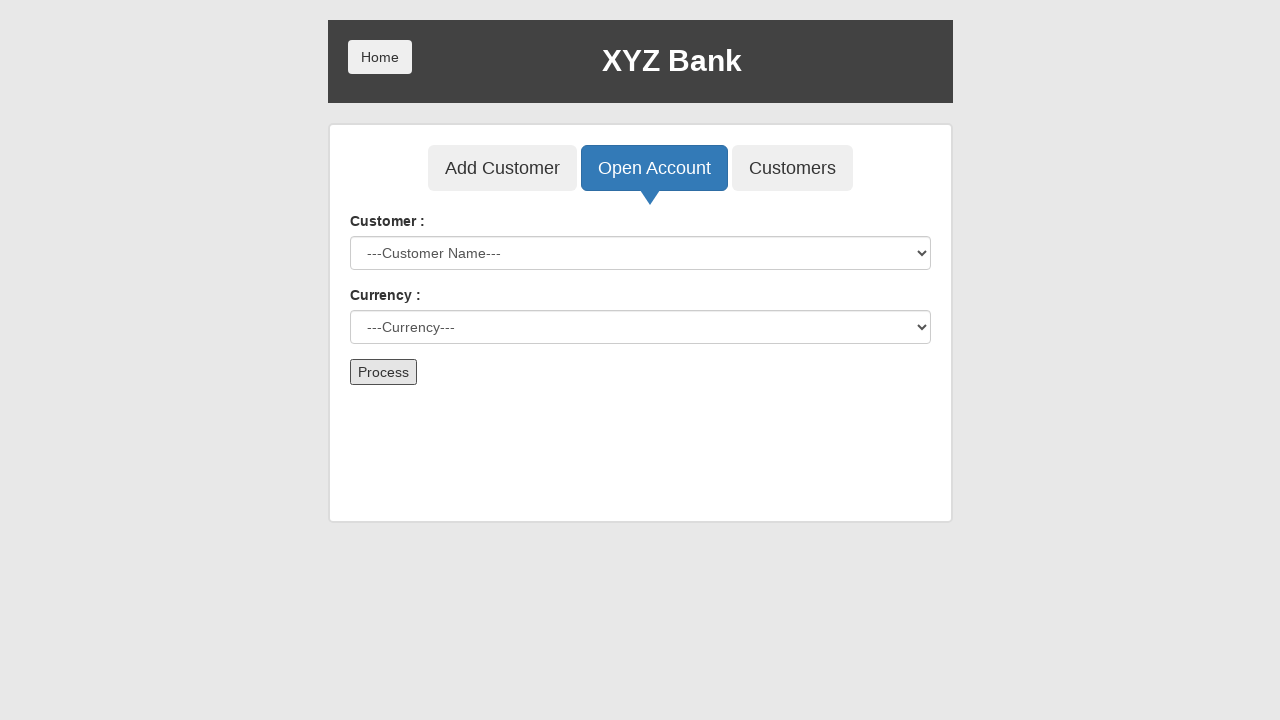

Accepted account creation confirmation alert for customer 4
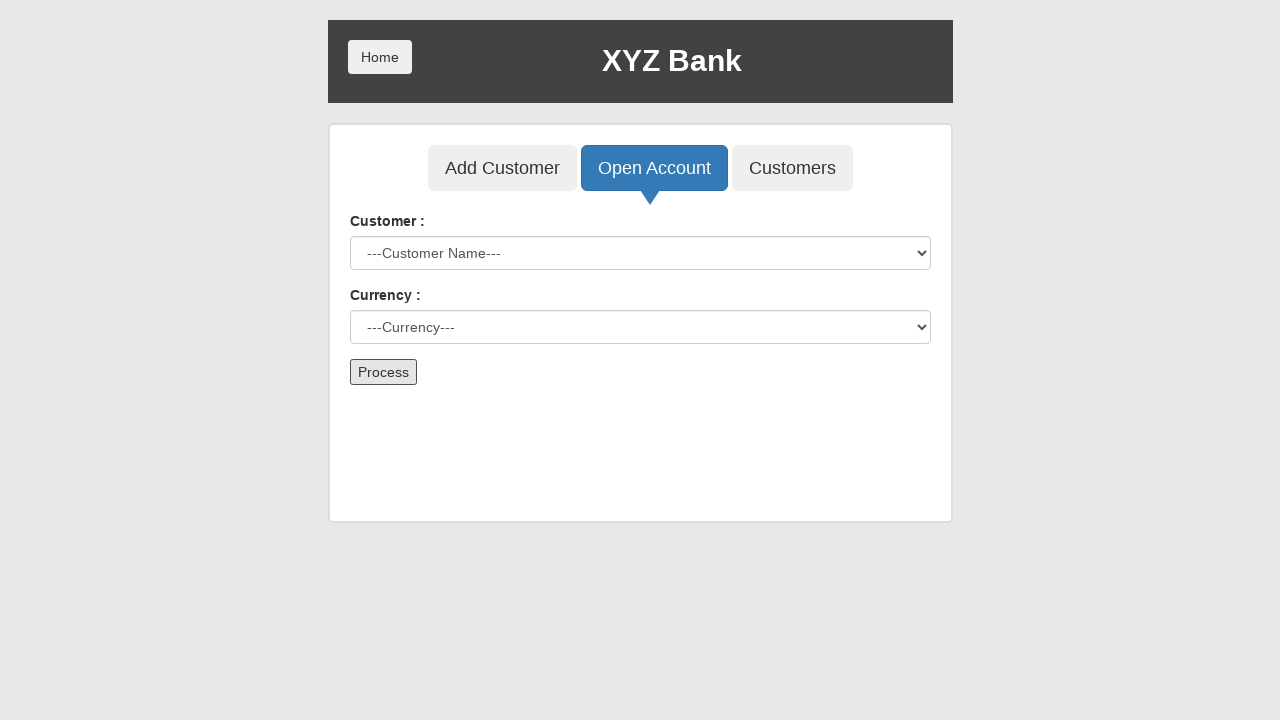

Selected customer at index 10 from dropdown on select#userSelect
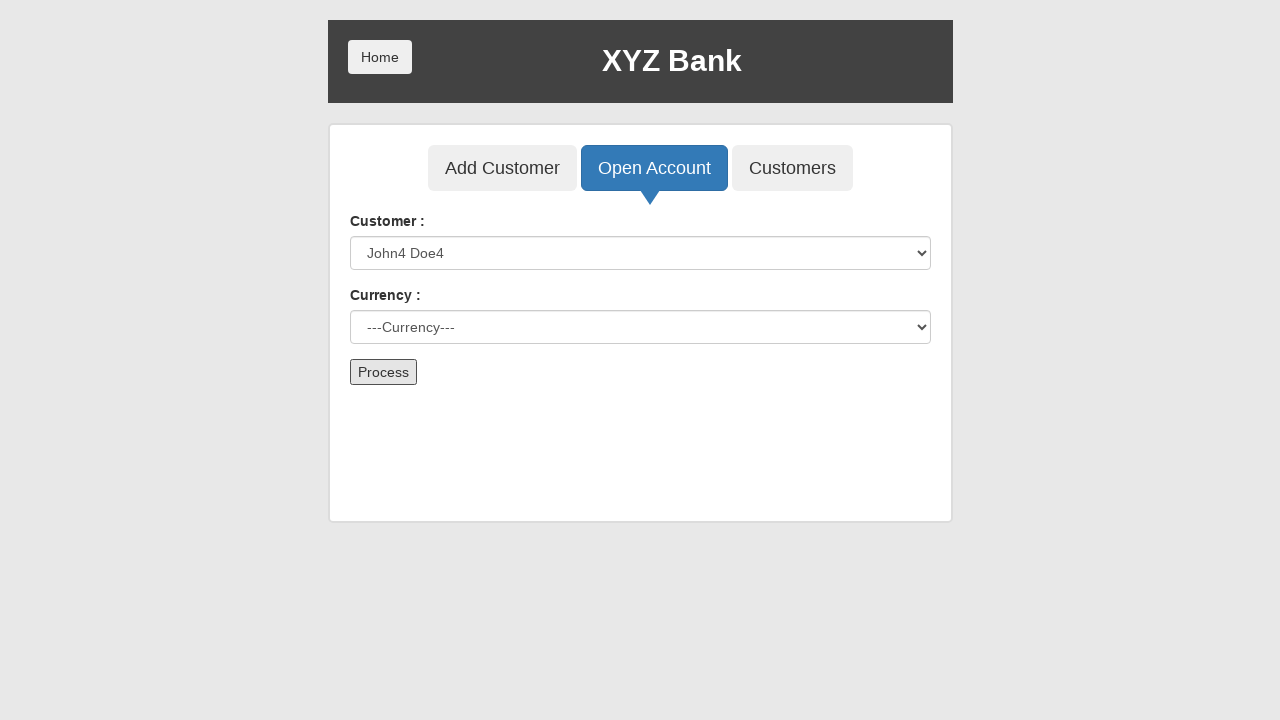

Selected Dollar currency from dropdown on select#currency
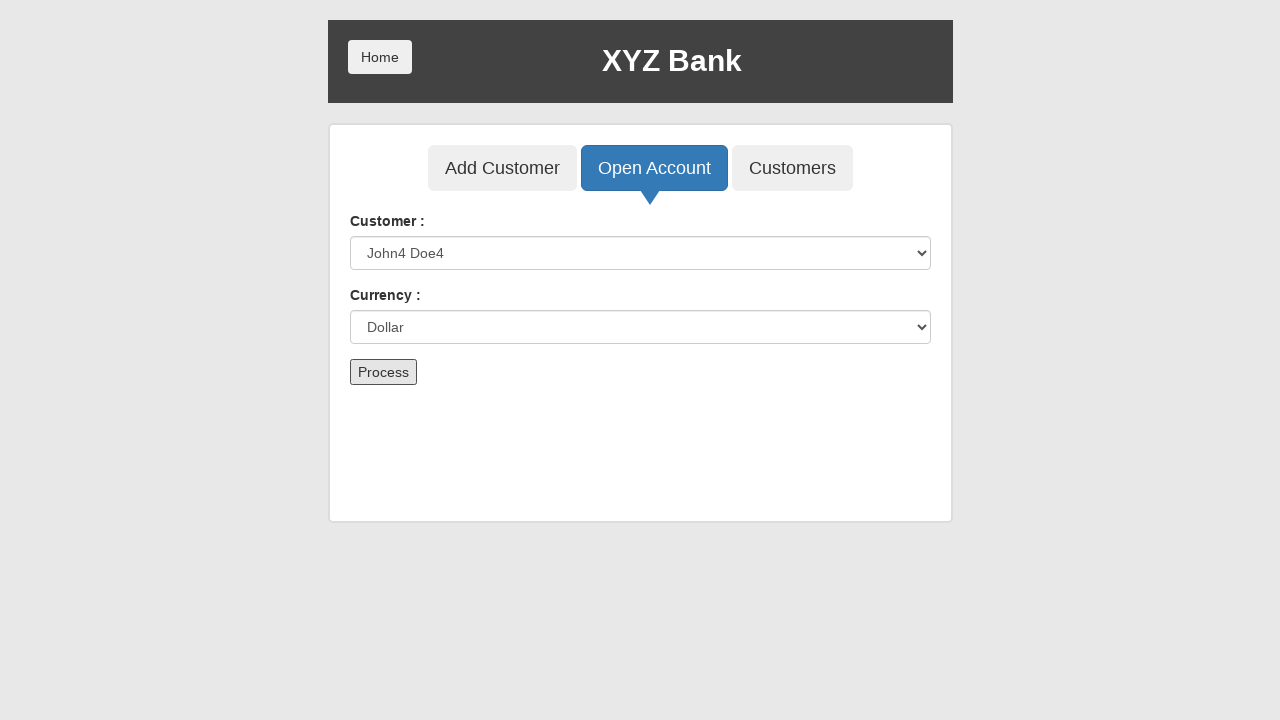

Clicked submit button to open account for customer 5 at (383, 372) on button[type='submit']
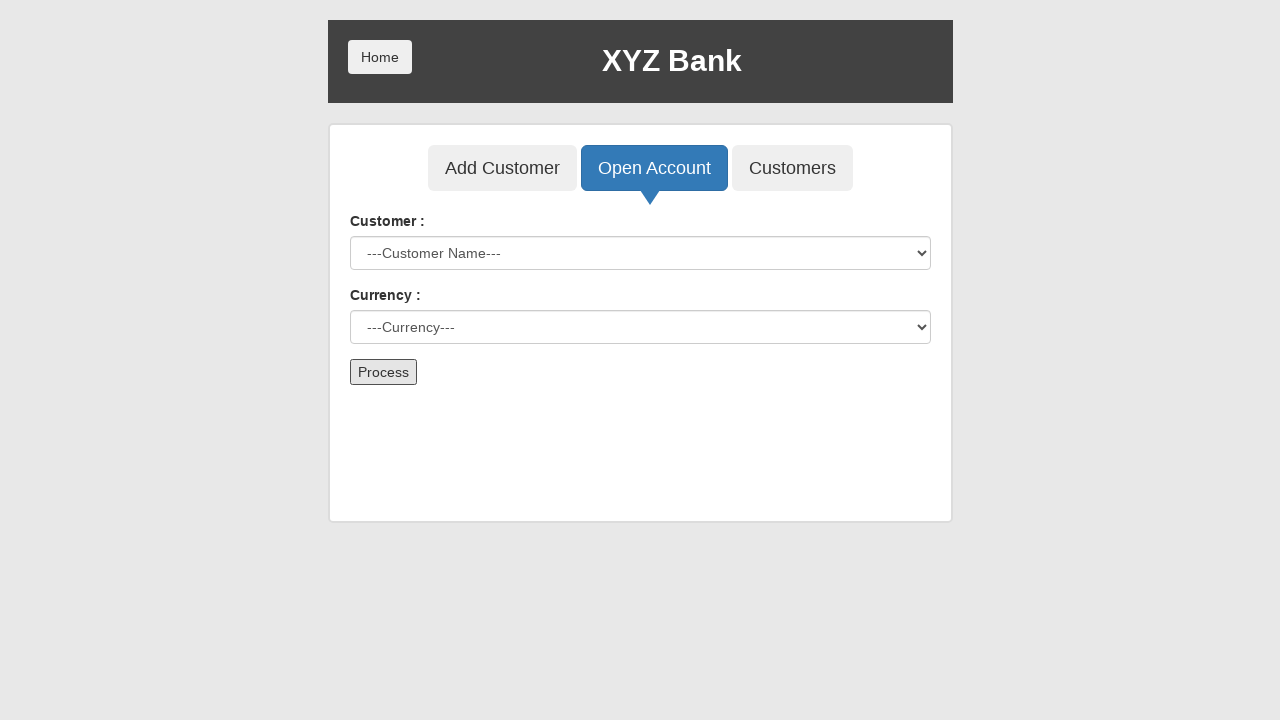

Accepted account creation confirmation alert for customer 5
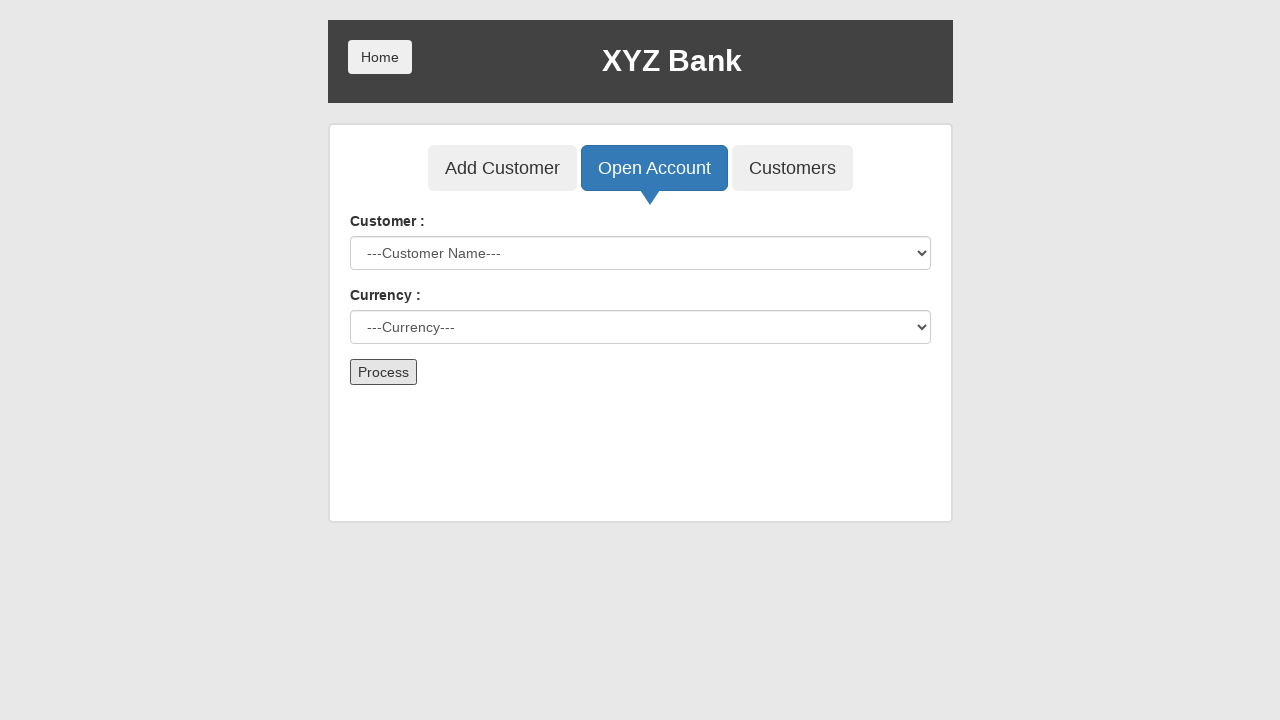

Clicked Customers button at (792, 168) on button[ng-class='btnClass3']
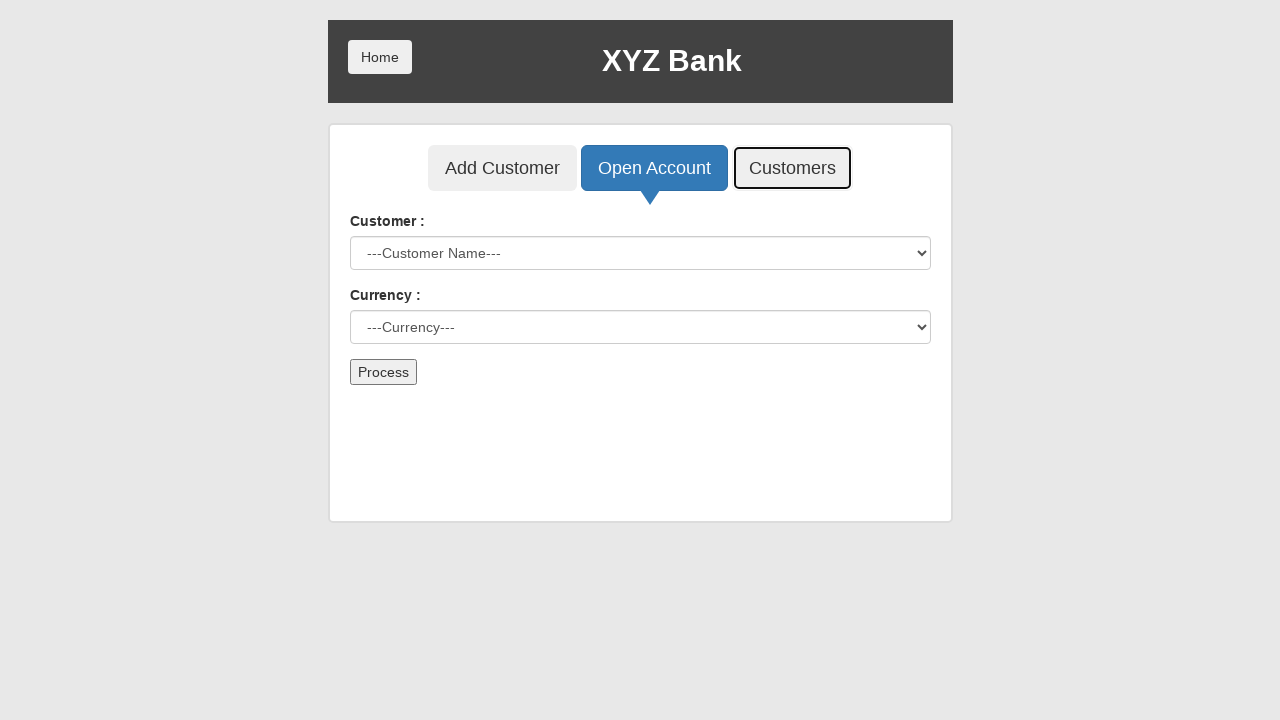

Customer table loaded
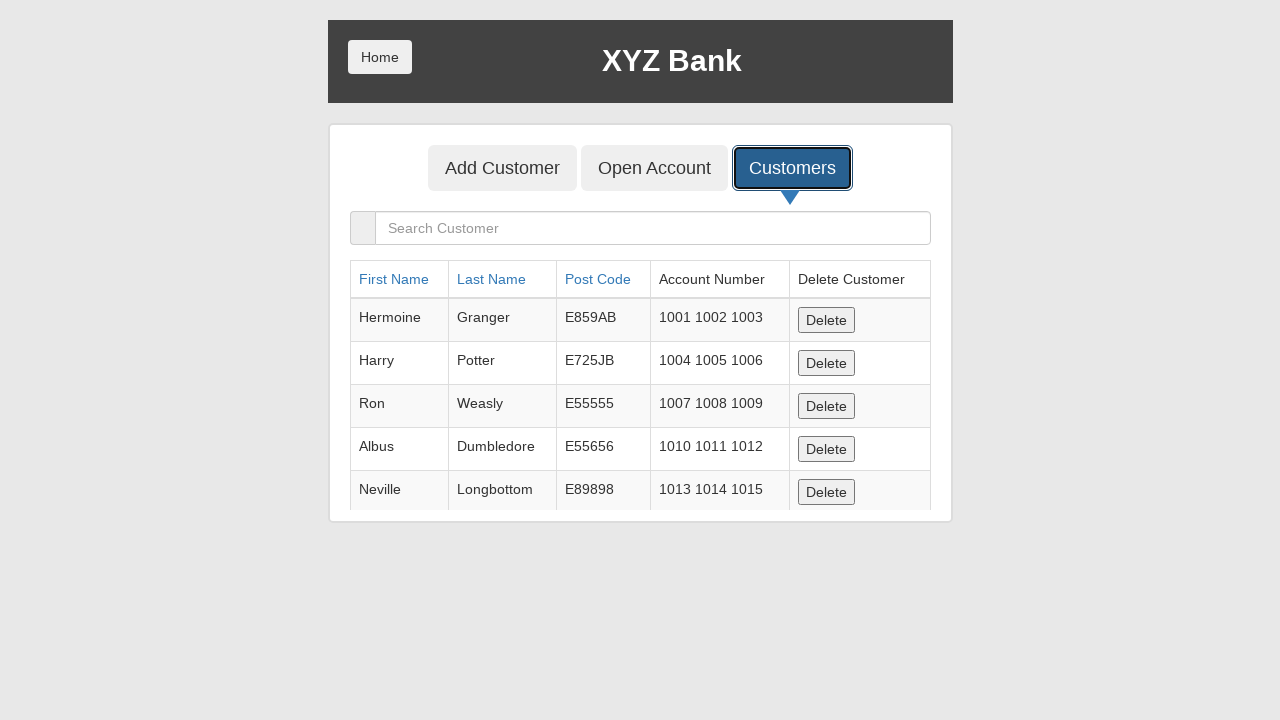

Clicked Home button at (380, 57) on button.home
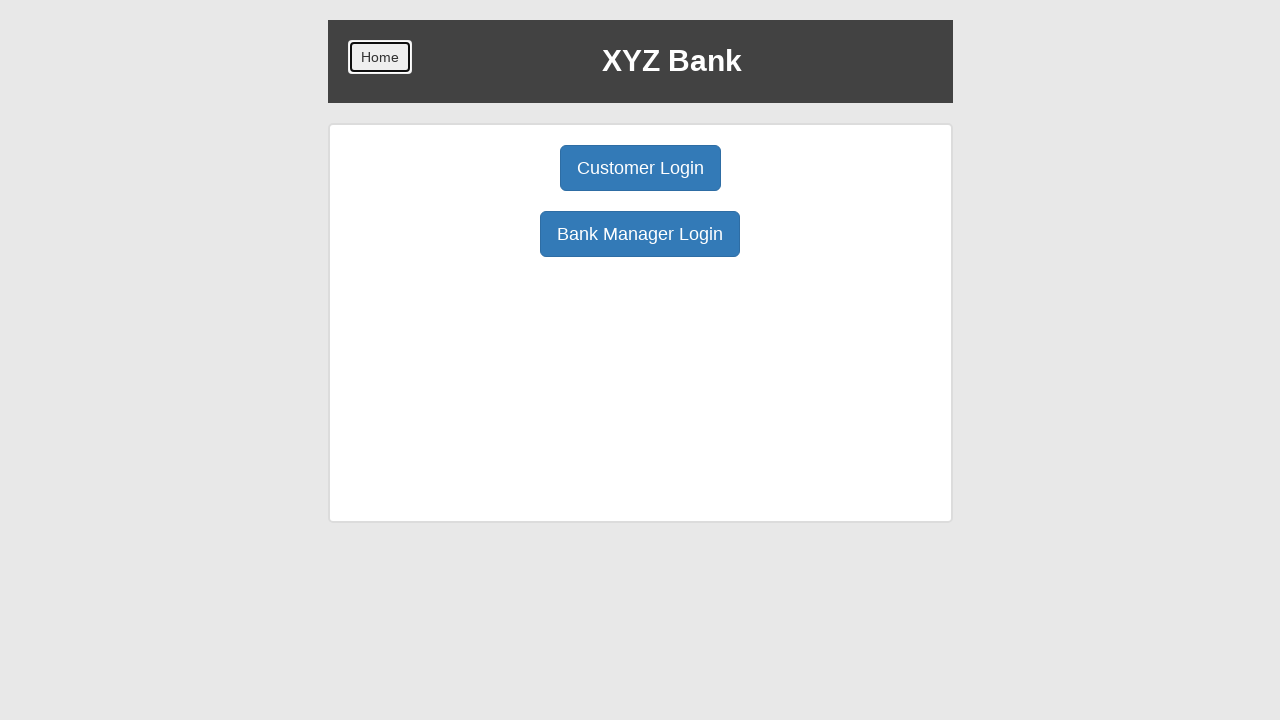

Clicked Customer Login button at (640, 168) on button:has-text('Customer Login')
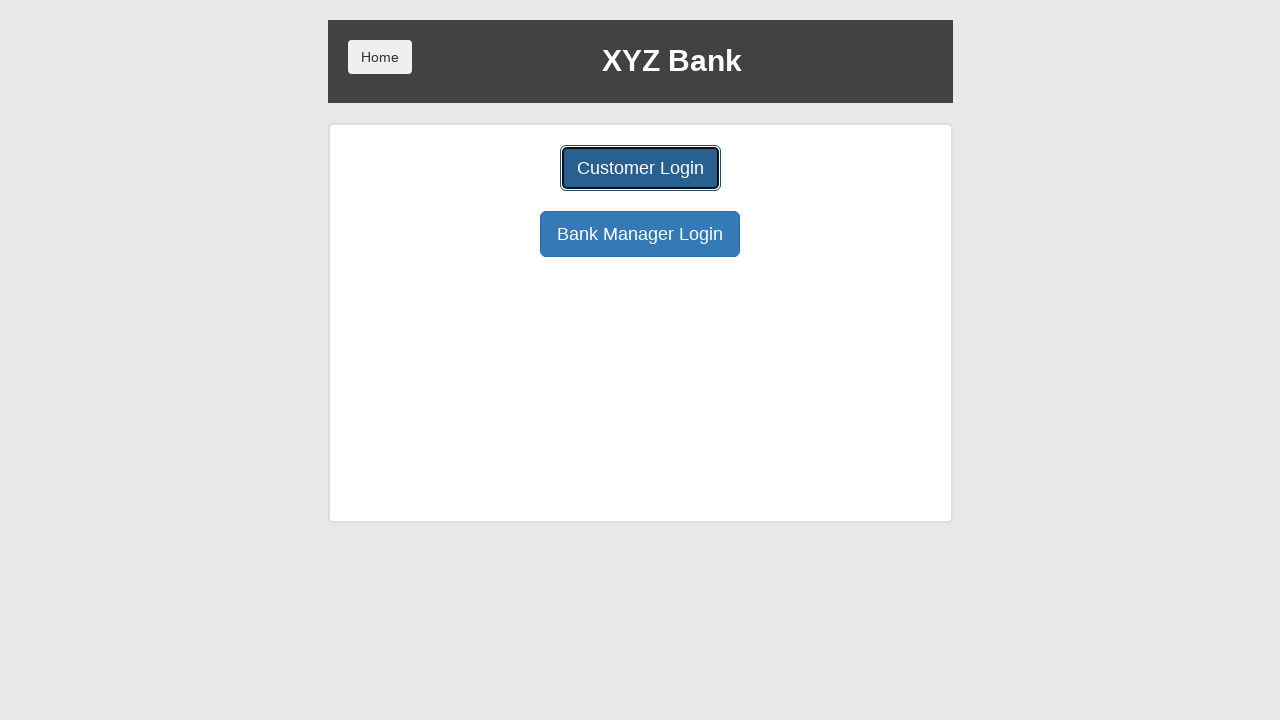

Selected customer at index 6 from login dropdown on select#userSelect
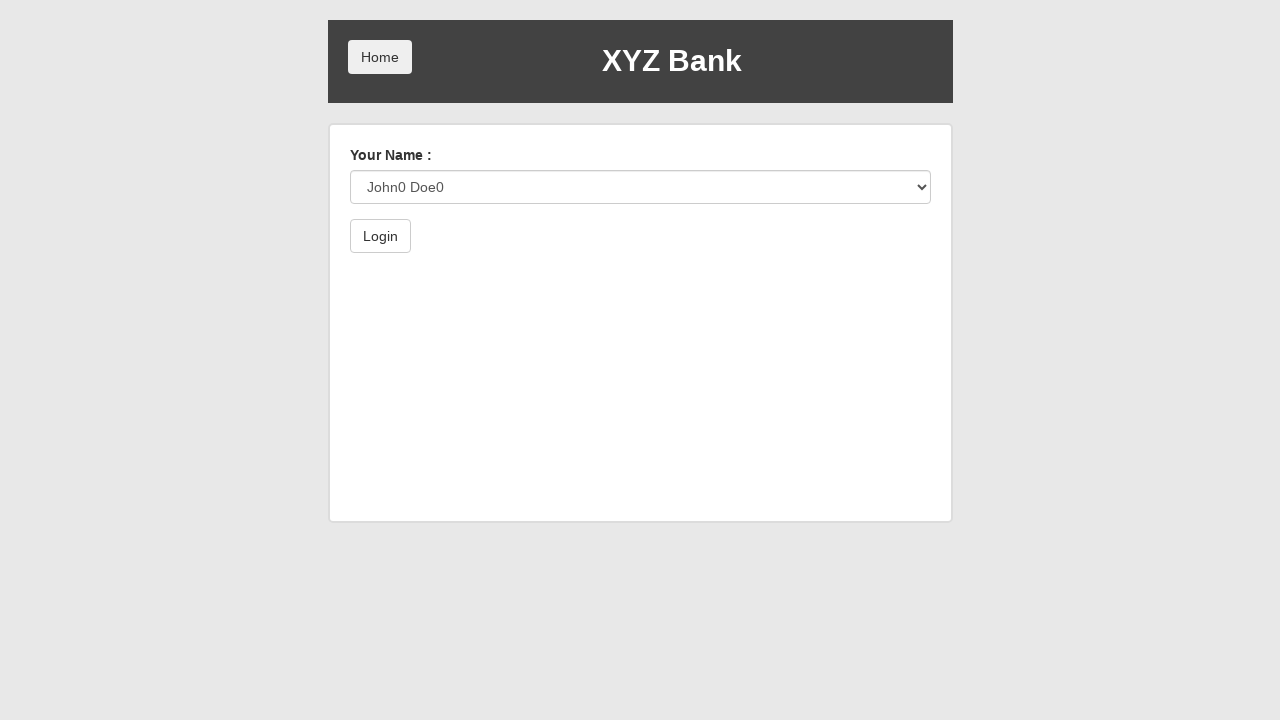

Clicked Login button to authenticate as customer at (380, 236) on button[type='submit']
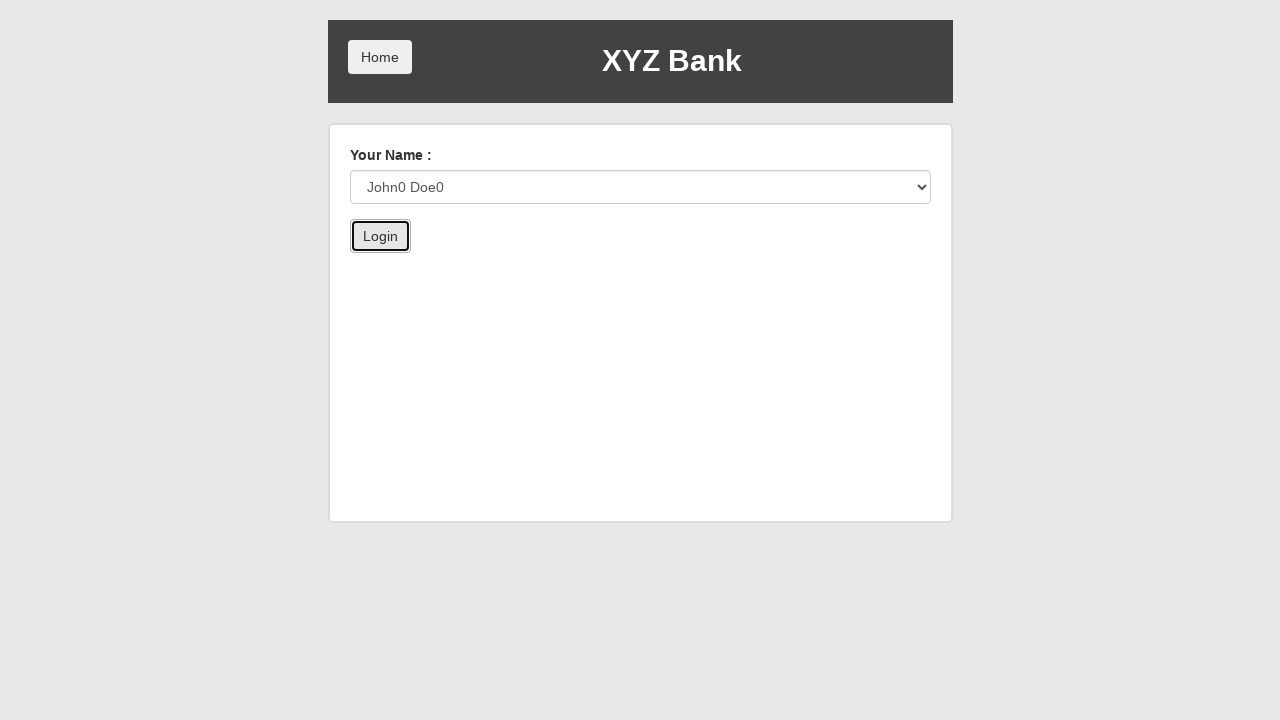

Clicked Deposit button at (652, 264) on button[ng-click='deposit()']
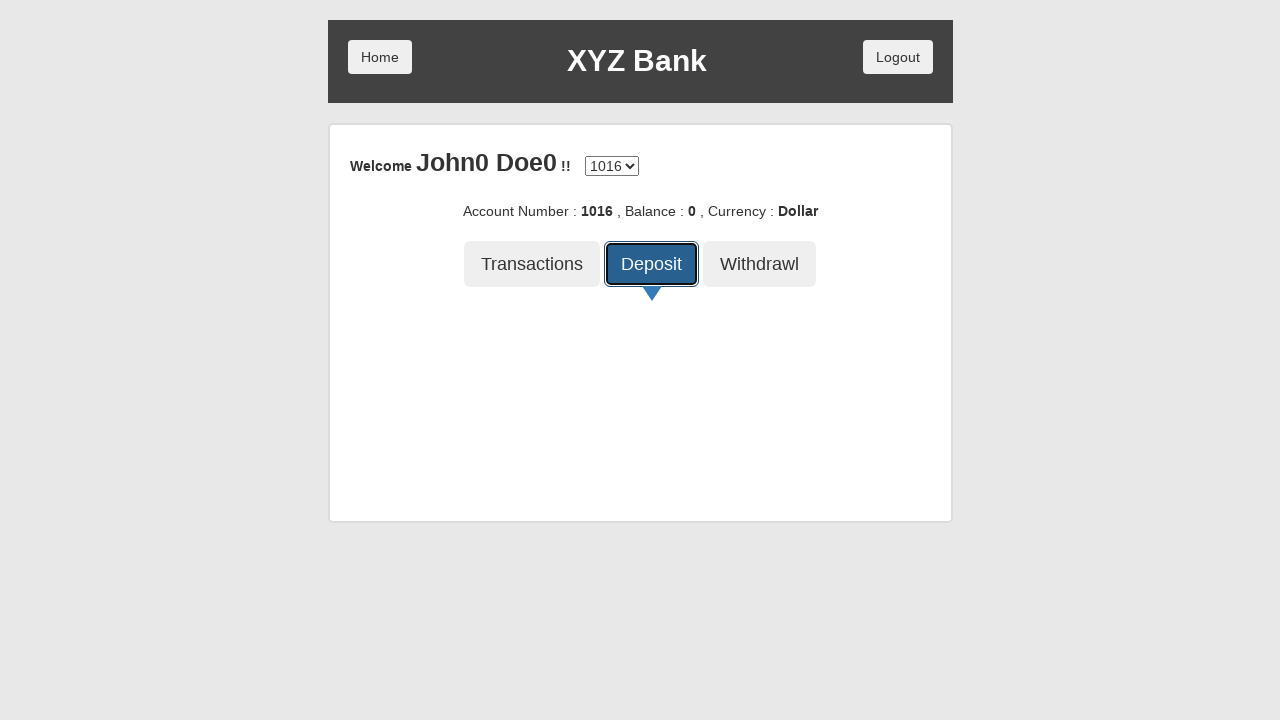

Entered deposit amount of 100 on input[placeholder='amount']
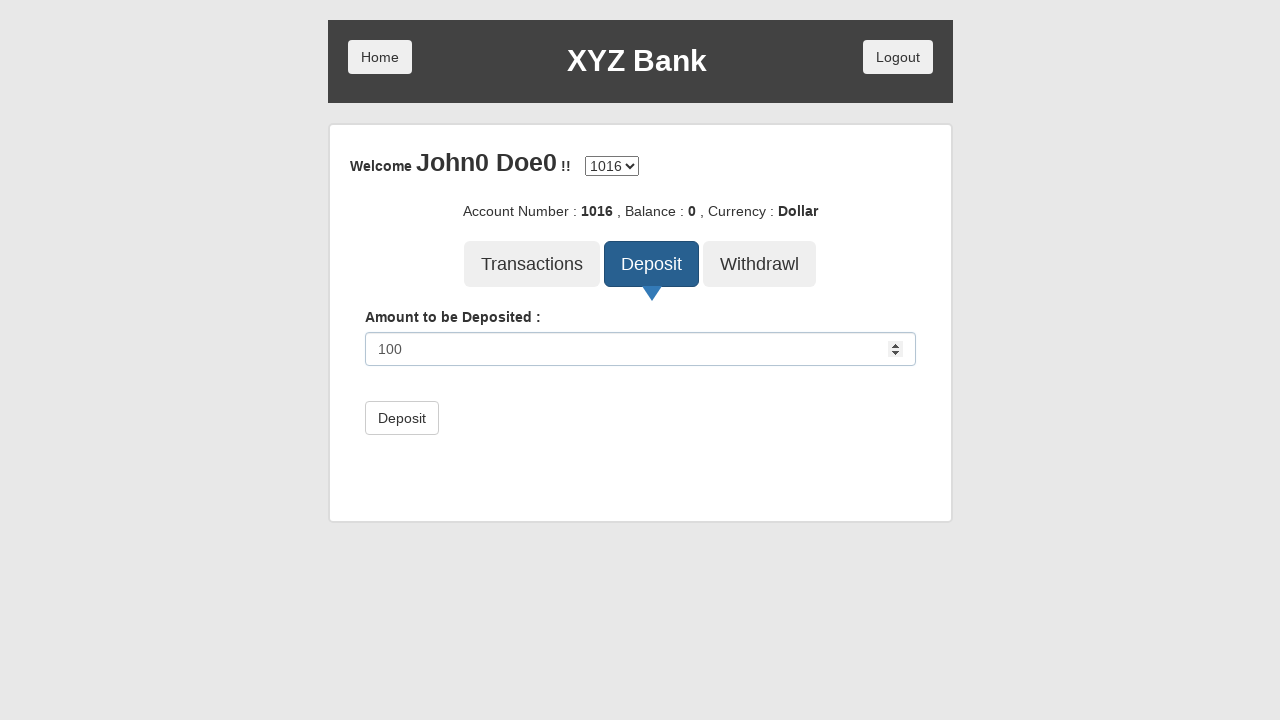

Clicked submit button to process deposit at (402, 418) on button[type='submit']
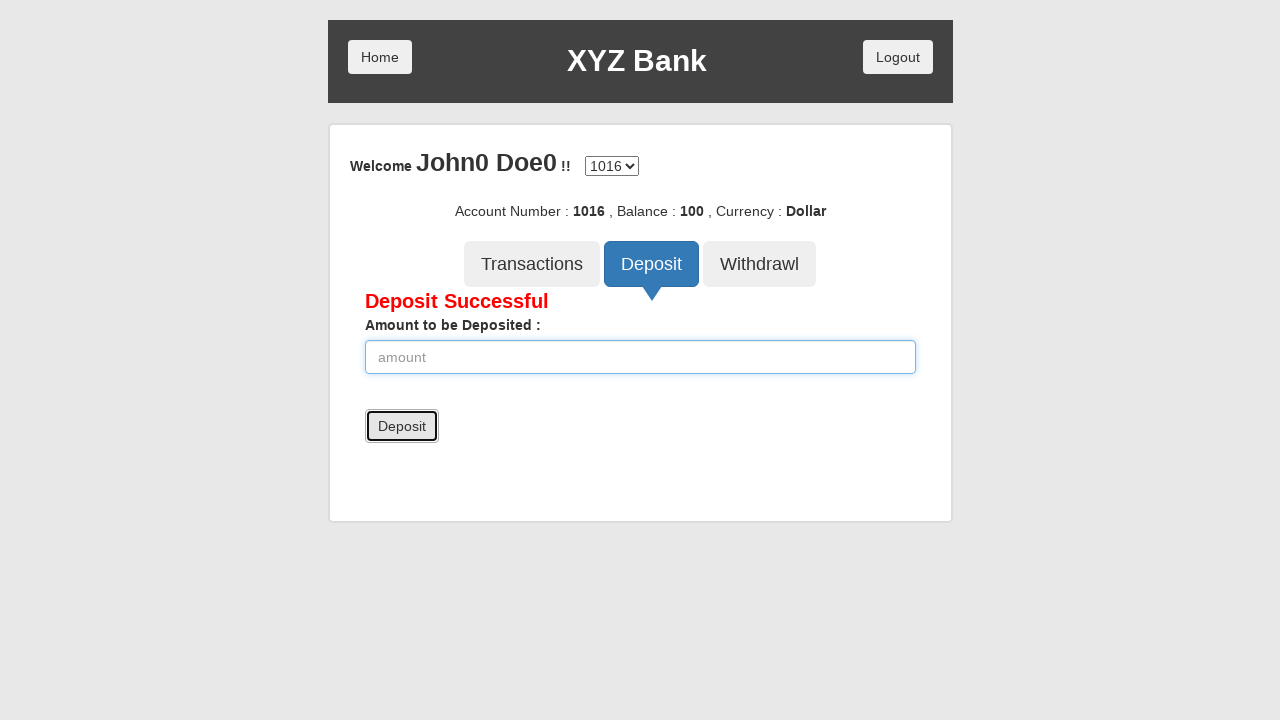

Deposit successful message displayed
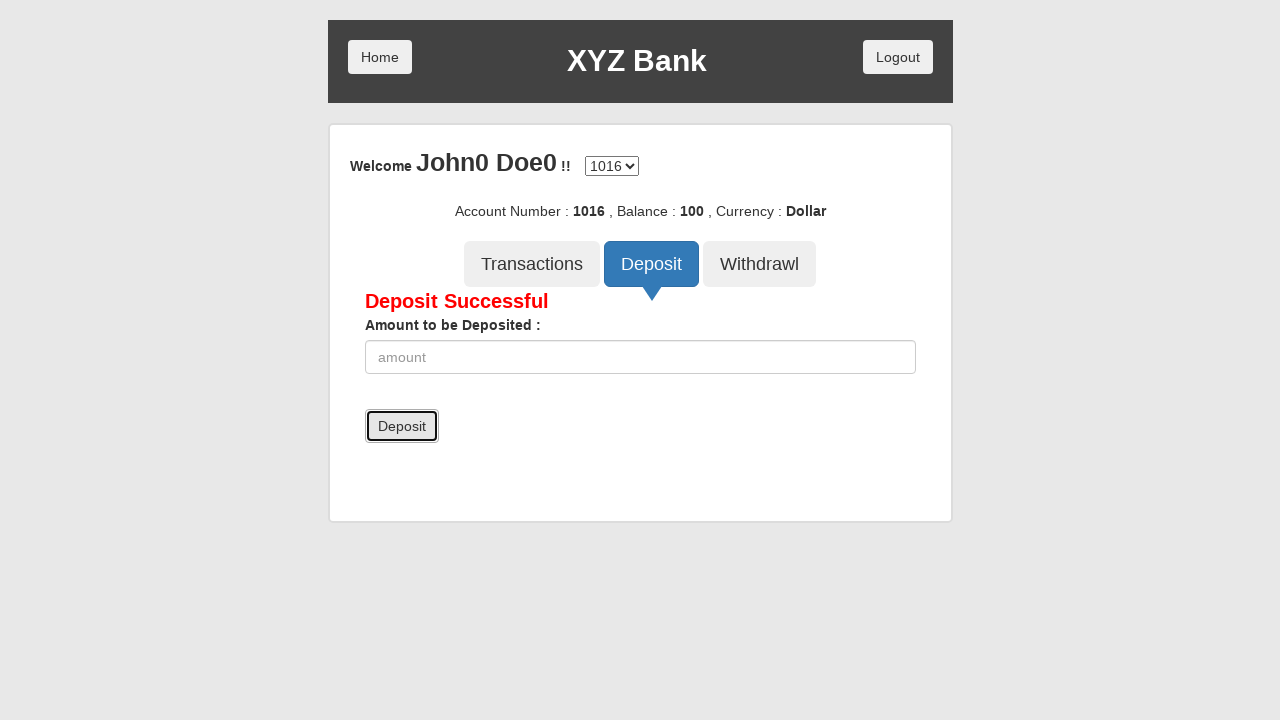

Clicked Withdrawal button at (760, 264) on button[ng-click='withdrawl()']
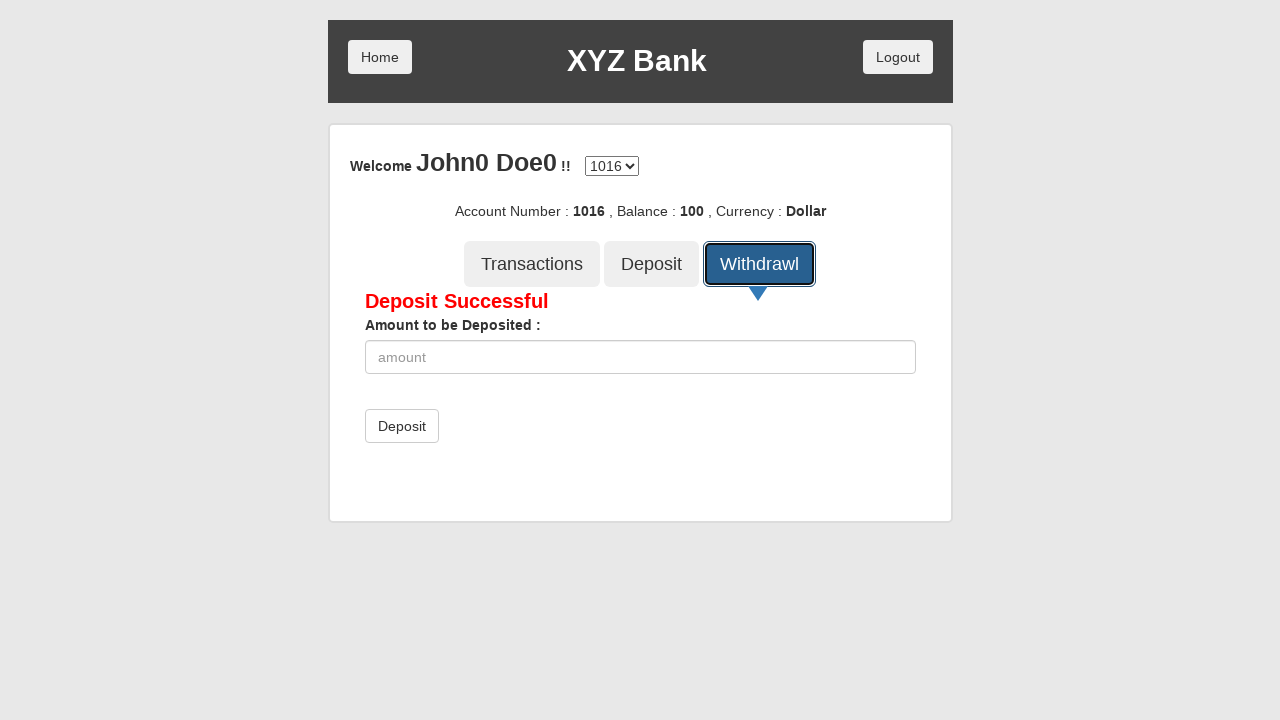

Withdrawal form appeared
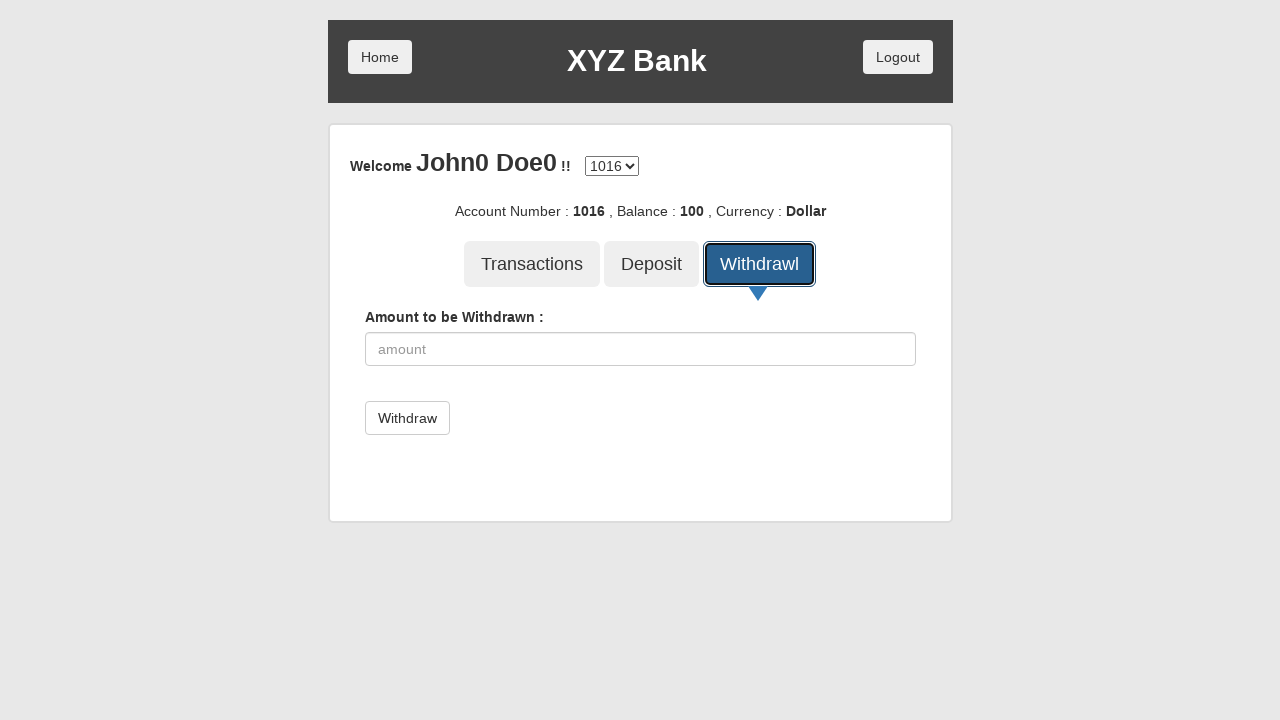

Entered withdrawal amount of 100 on input[placeholder='amount']
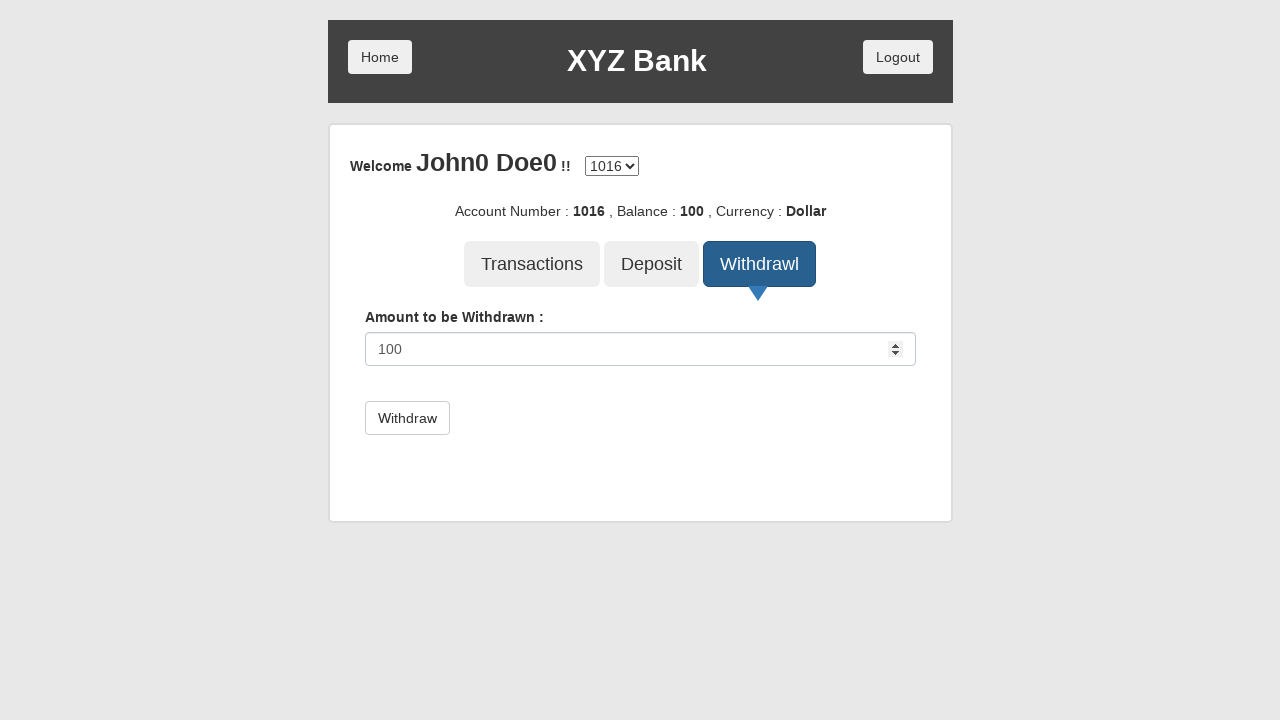

Clicked submit button to process withdrawal at (407, 418) on button[type='submit']
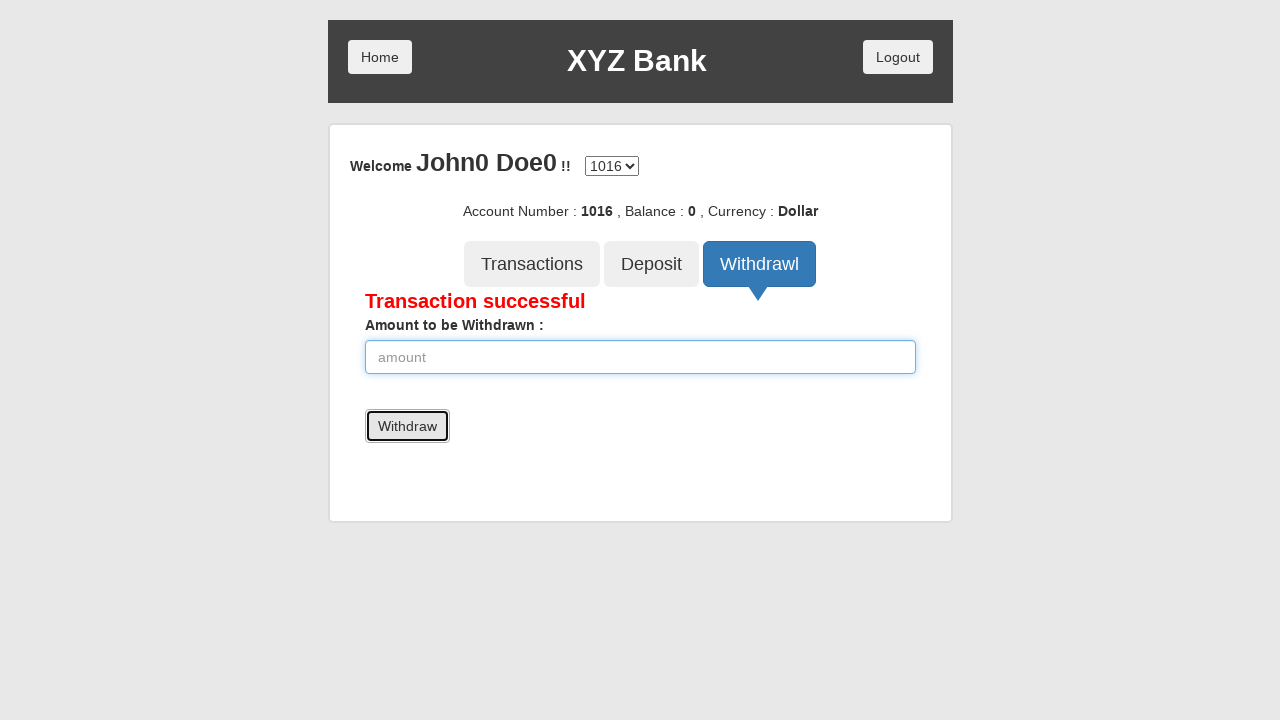

Transaction successful message displayed
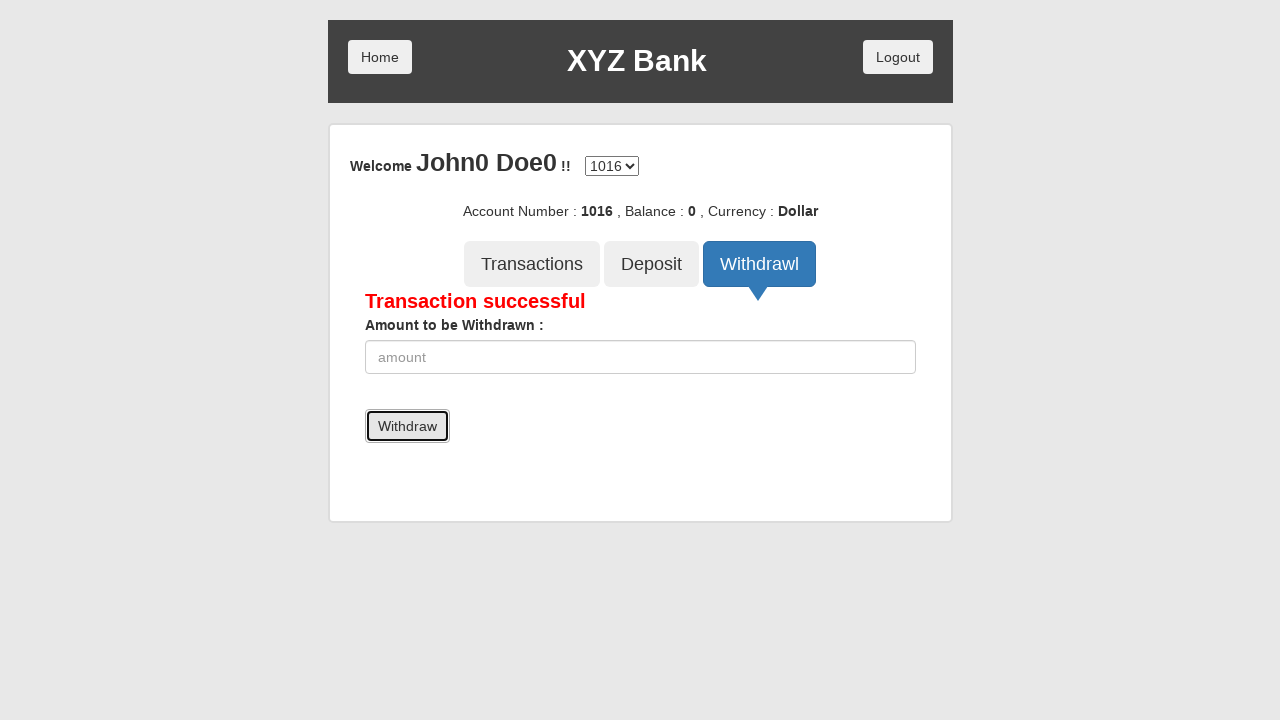

Clicked Logout button at (898, 57) on button[ng-click='byebye()']
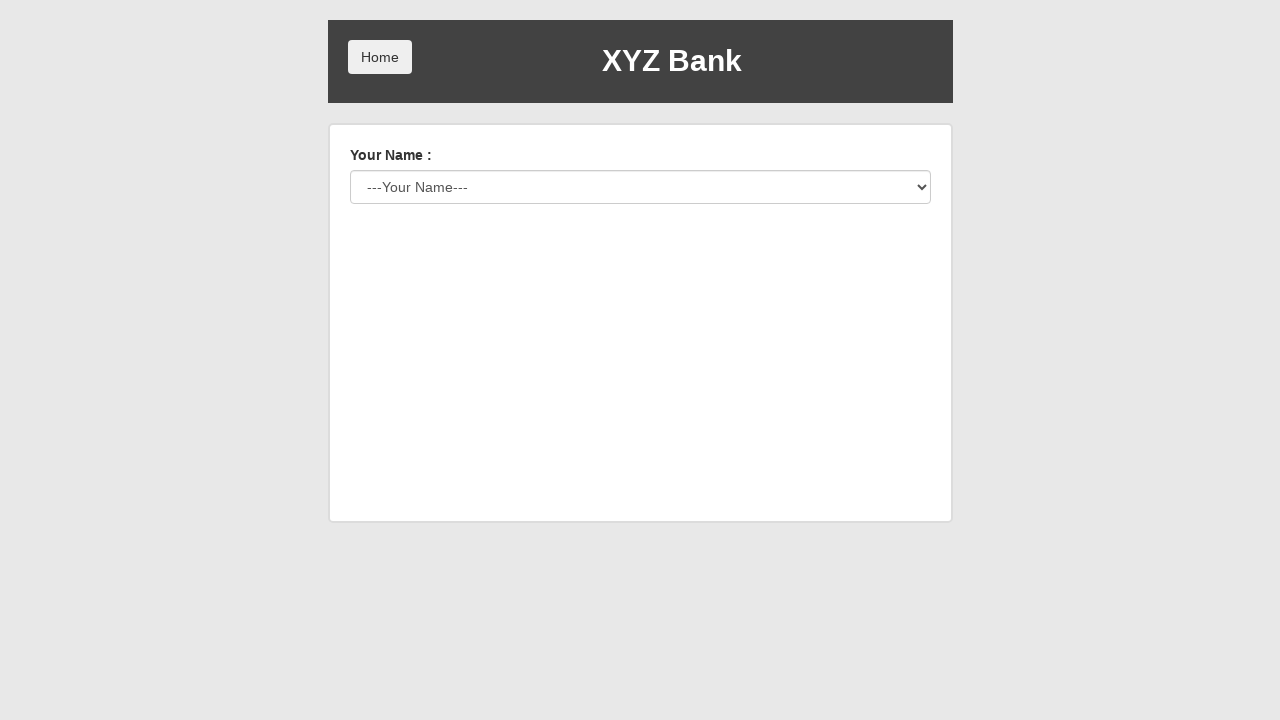

Clicked Home button to return to main page at (380, 57) on button.home
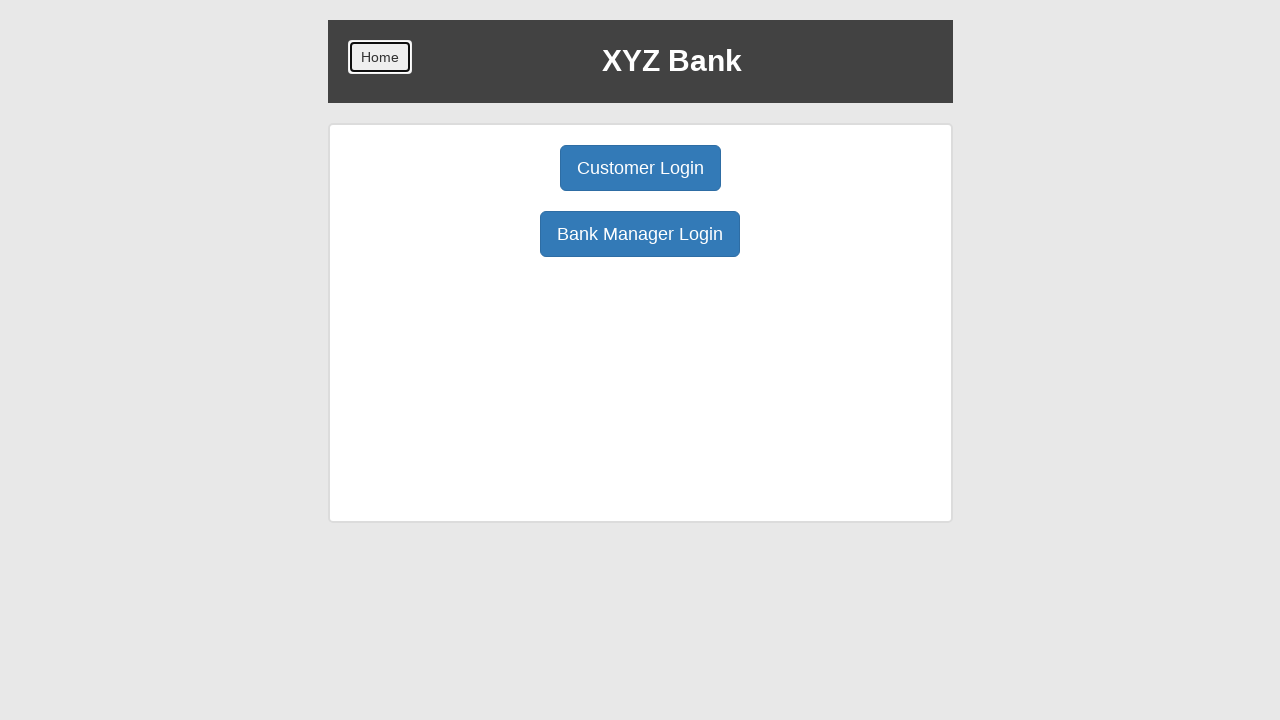

Clicked Bank Manager Login button for cleanup at (640, 234) on button:has-text('Bank Manager Login')
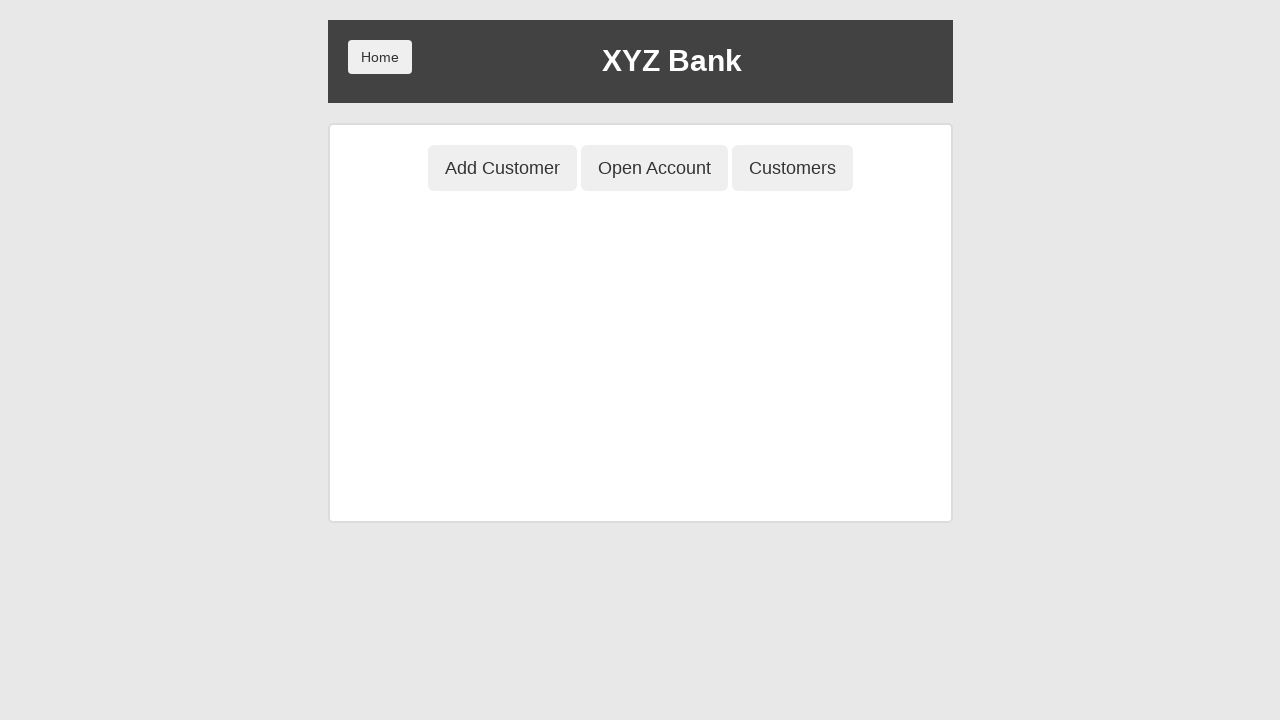

Clicked Customers button to view customer list at (792, 168) on button[ng-class='btnClass3']
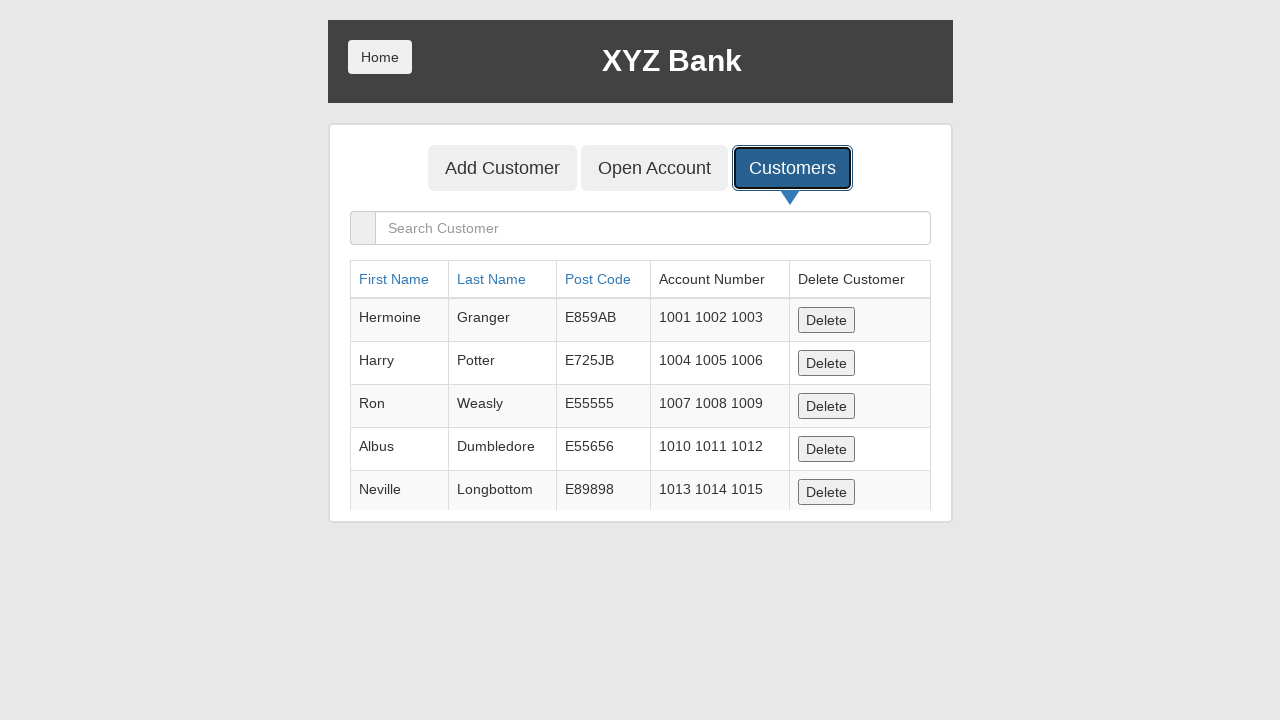

Clicked delete button for customer 1 at (826, 488) on button:has-text('Delete') >> nth=-1
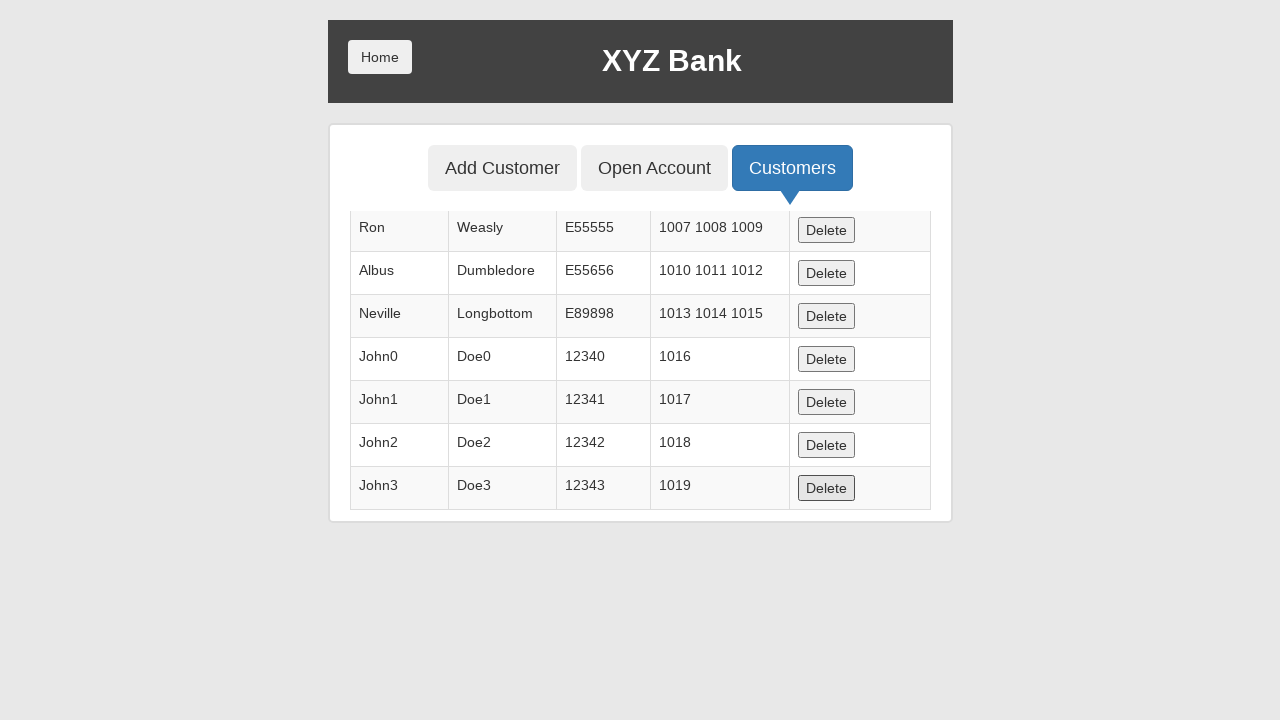

Clicked delete button for customer 2 at (826, 488) on button:has-text('Delete') >> nth=-1
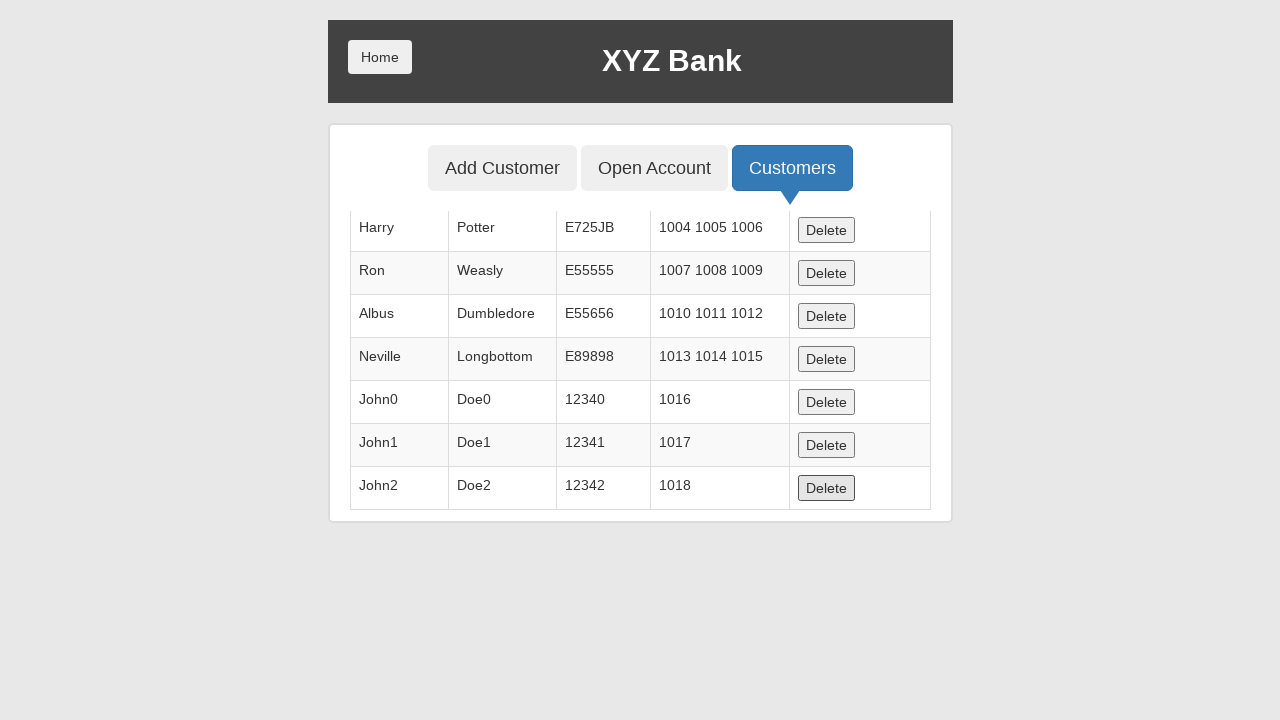

Clicked delete button for customer 3 at (826, 488) on button:has-text('Delete') >> nth=-1
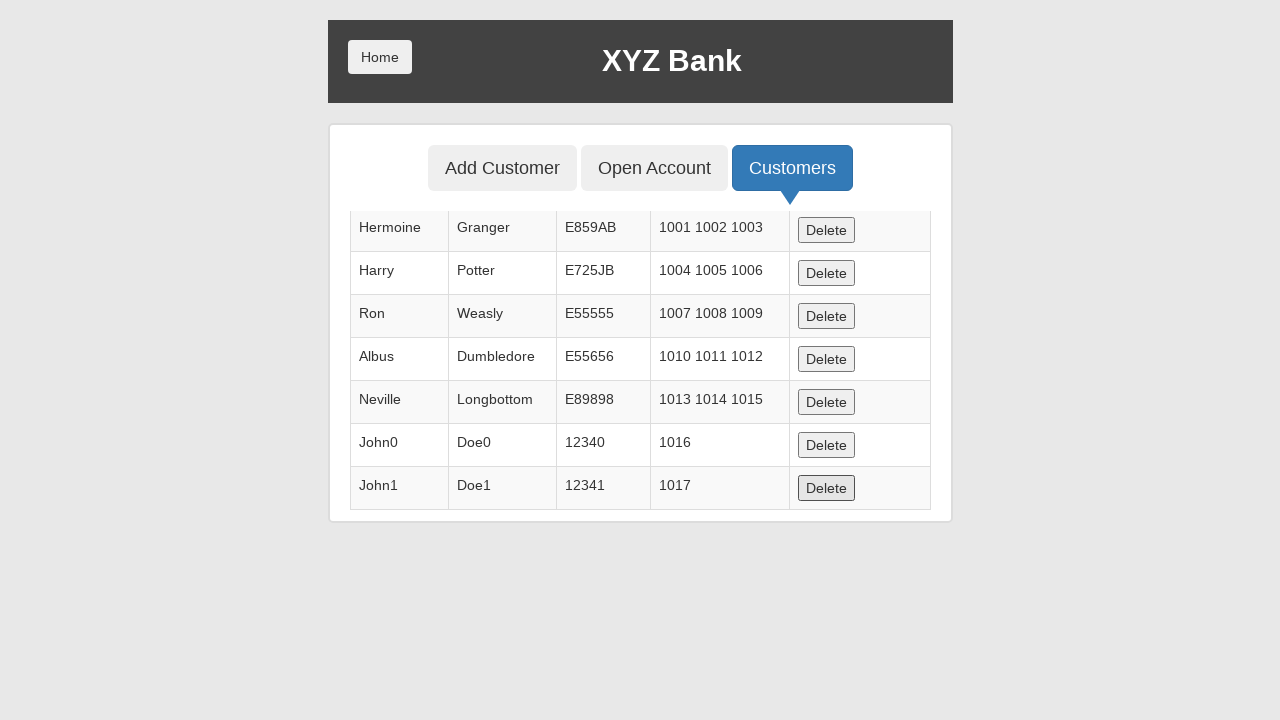

Clicked delete button for customer 4 at (826, 488) on button:has-text('Delete') >> nth=-1
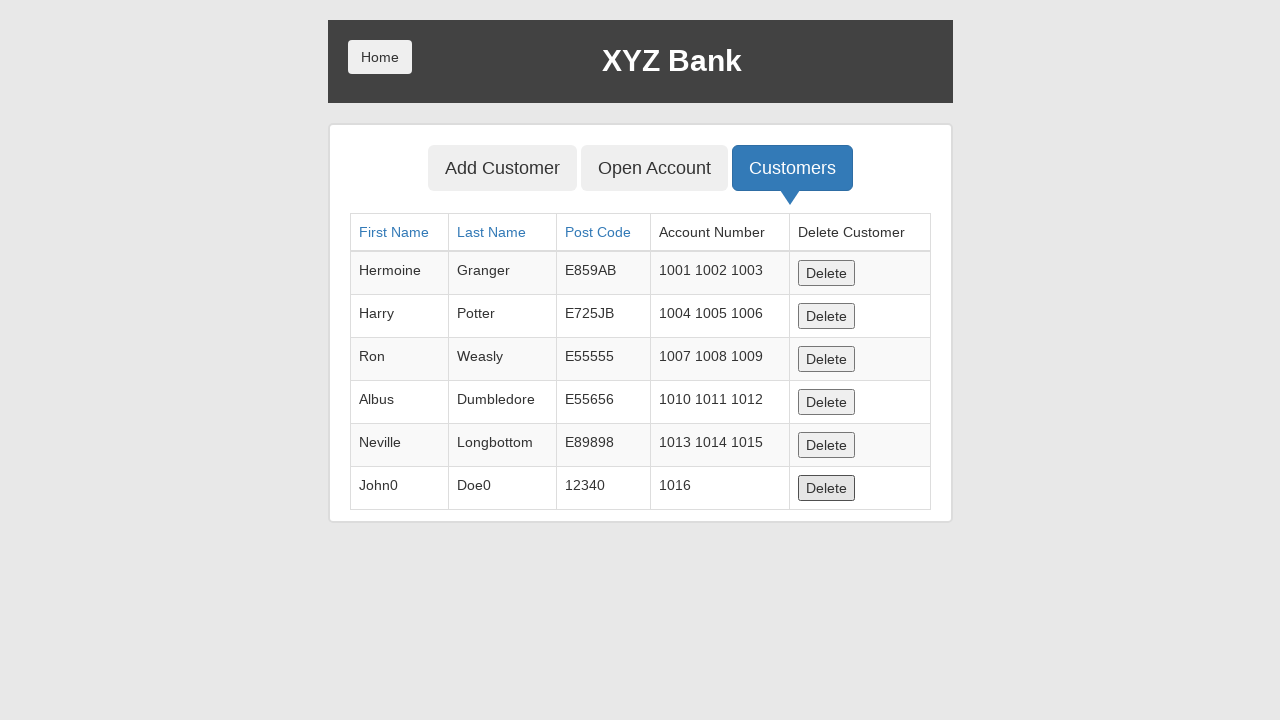

Clicked delete button for customer 5 at (826, 488) on button:has-text('Delete') >> nth=-1
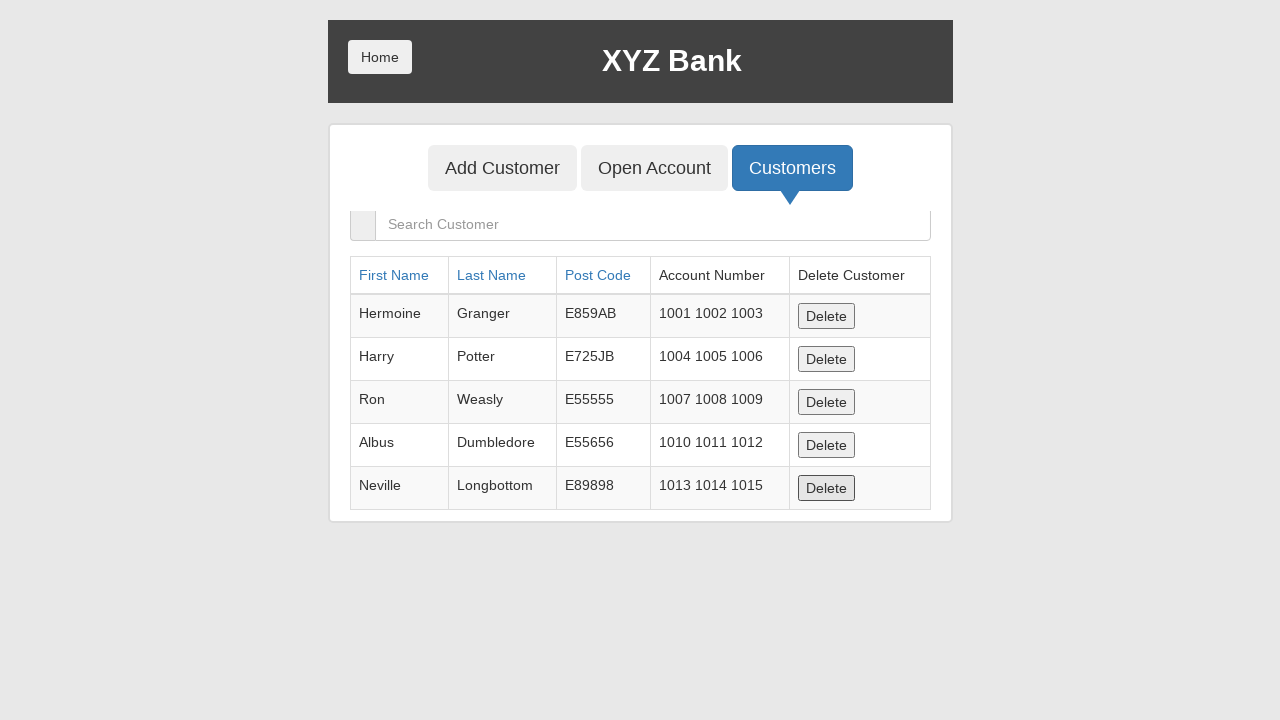

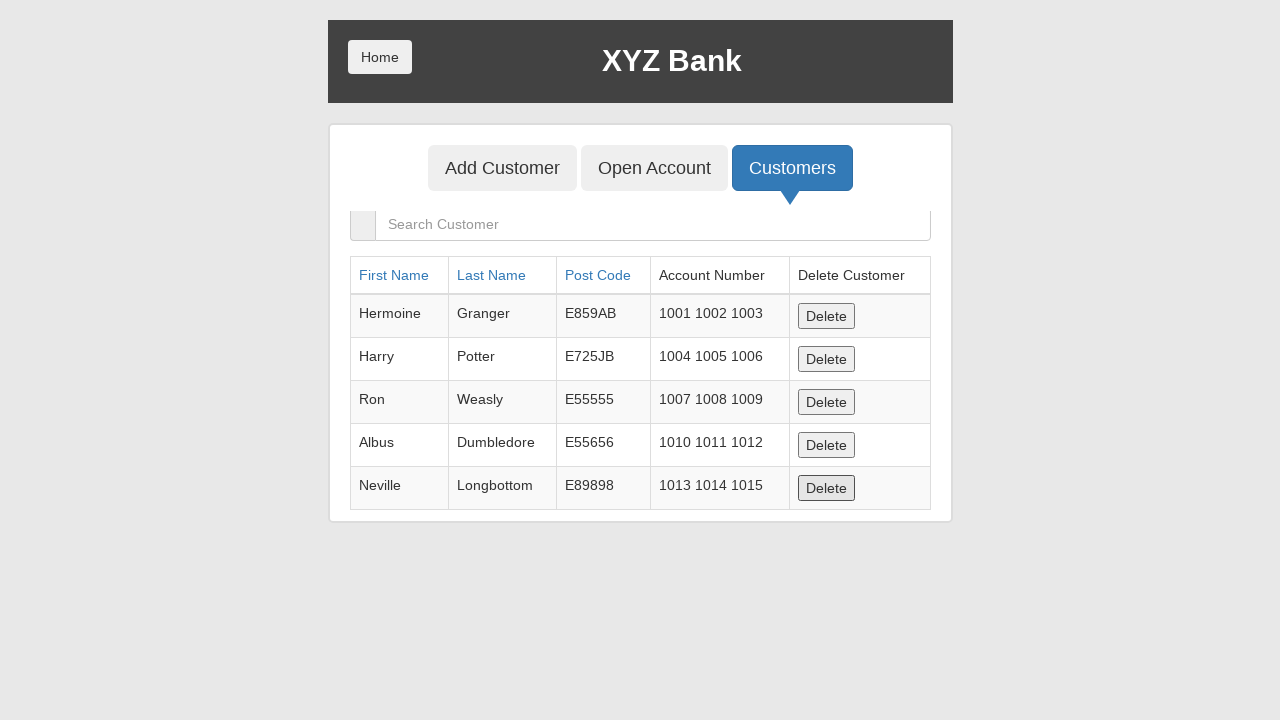